Navigates to a practice page, identifies links in the footer section's first column, opens each link in a new tab using keyboard shortcuts, and switches between the opened tabs.

Starting URL: https://qaclickacademy.com/practice.php

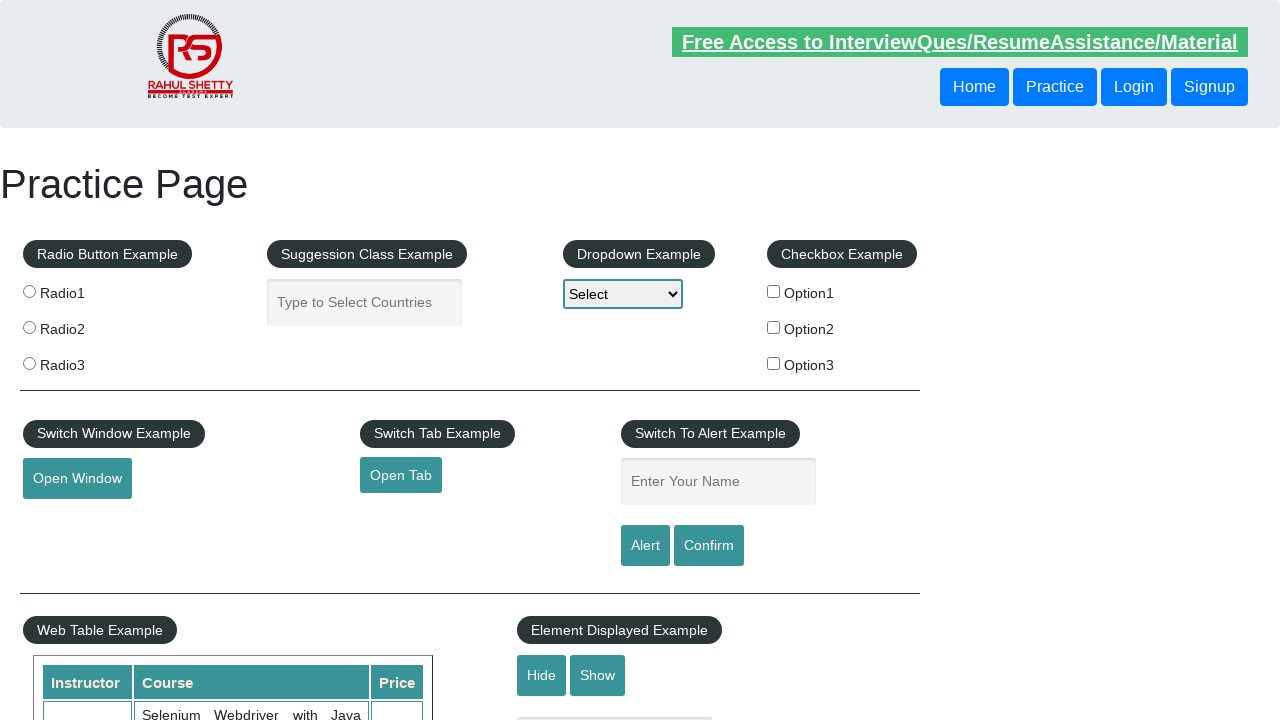

Set viewport size to 1920x1080
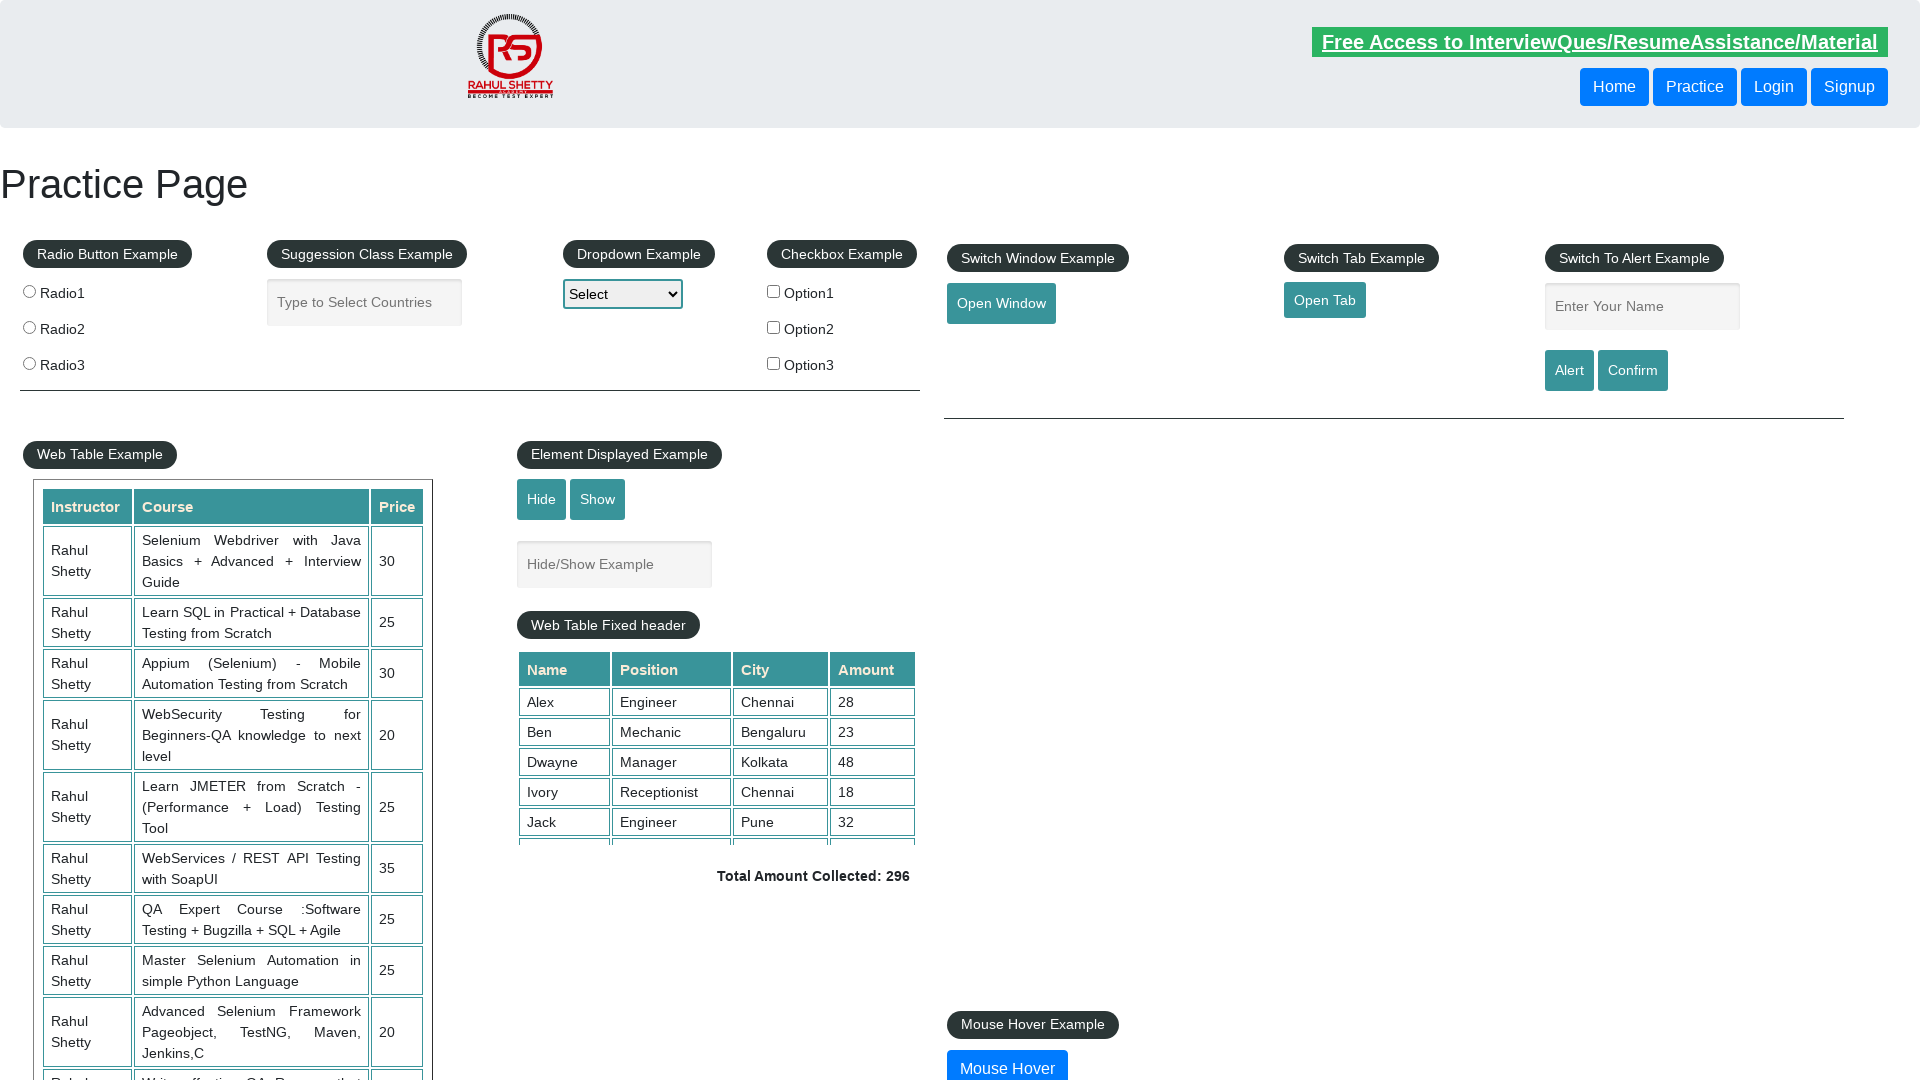

Footer section #gf-BIG loaded
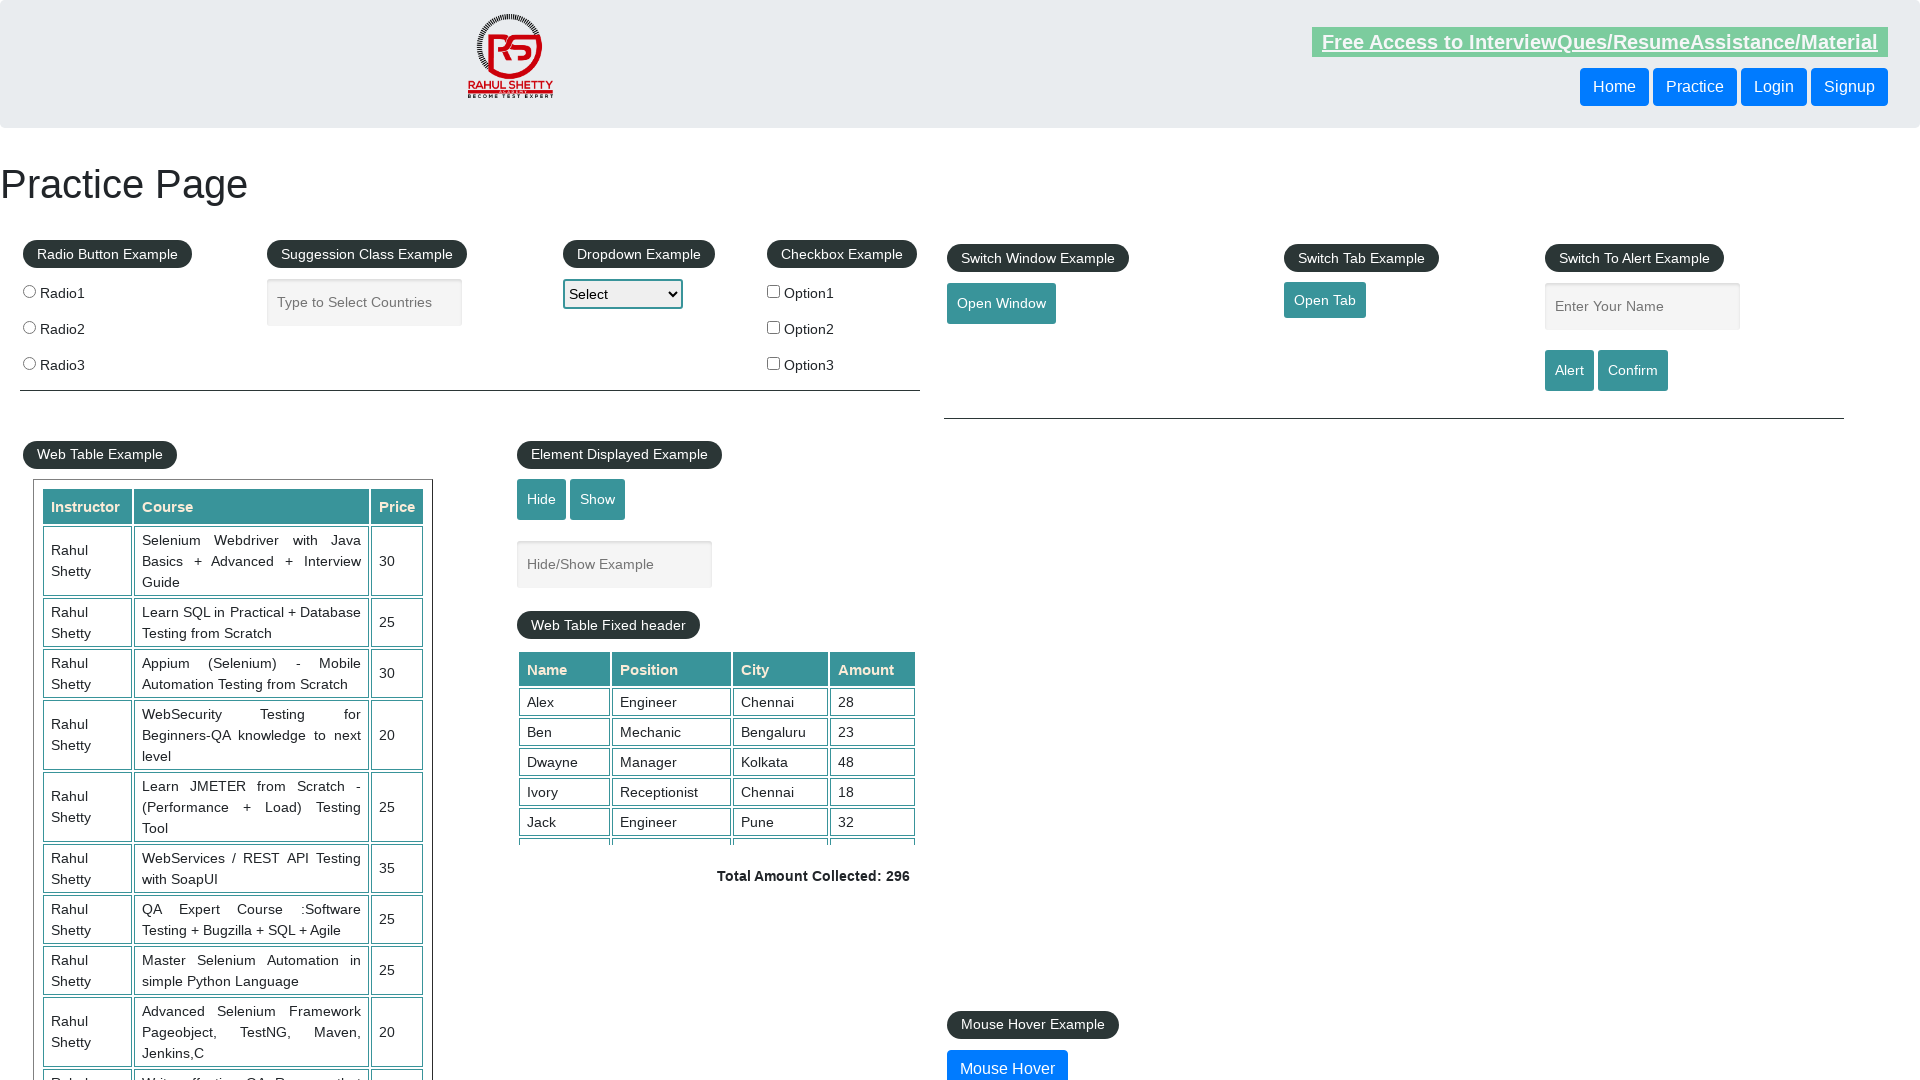

Located footer section with id #gf-BIG
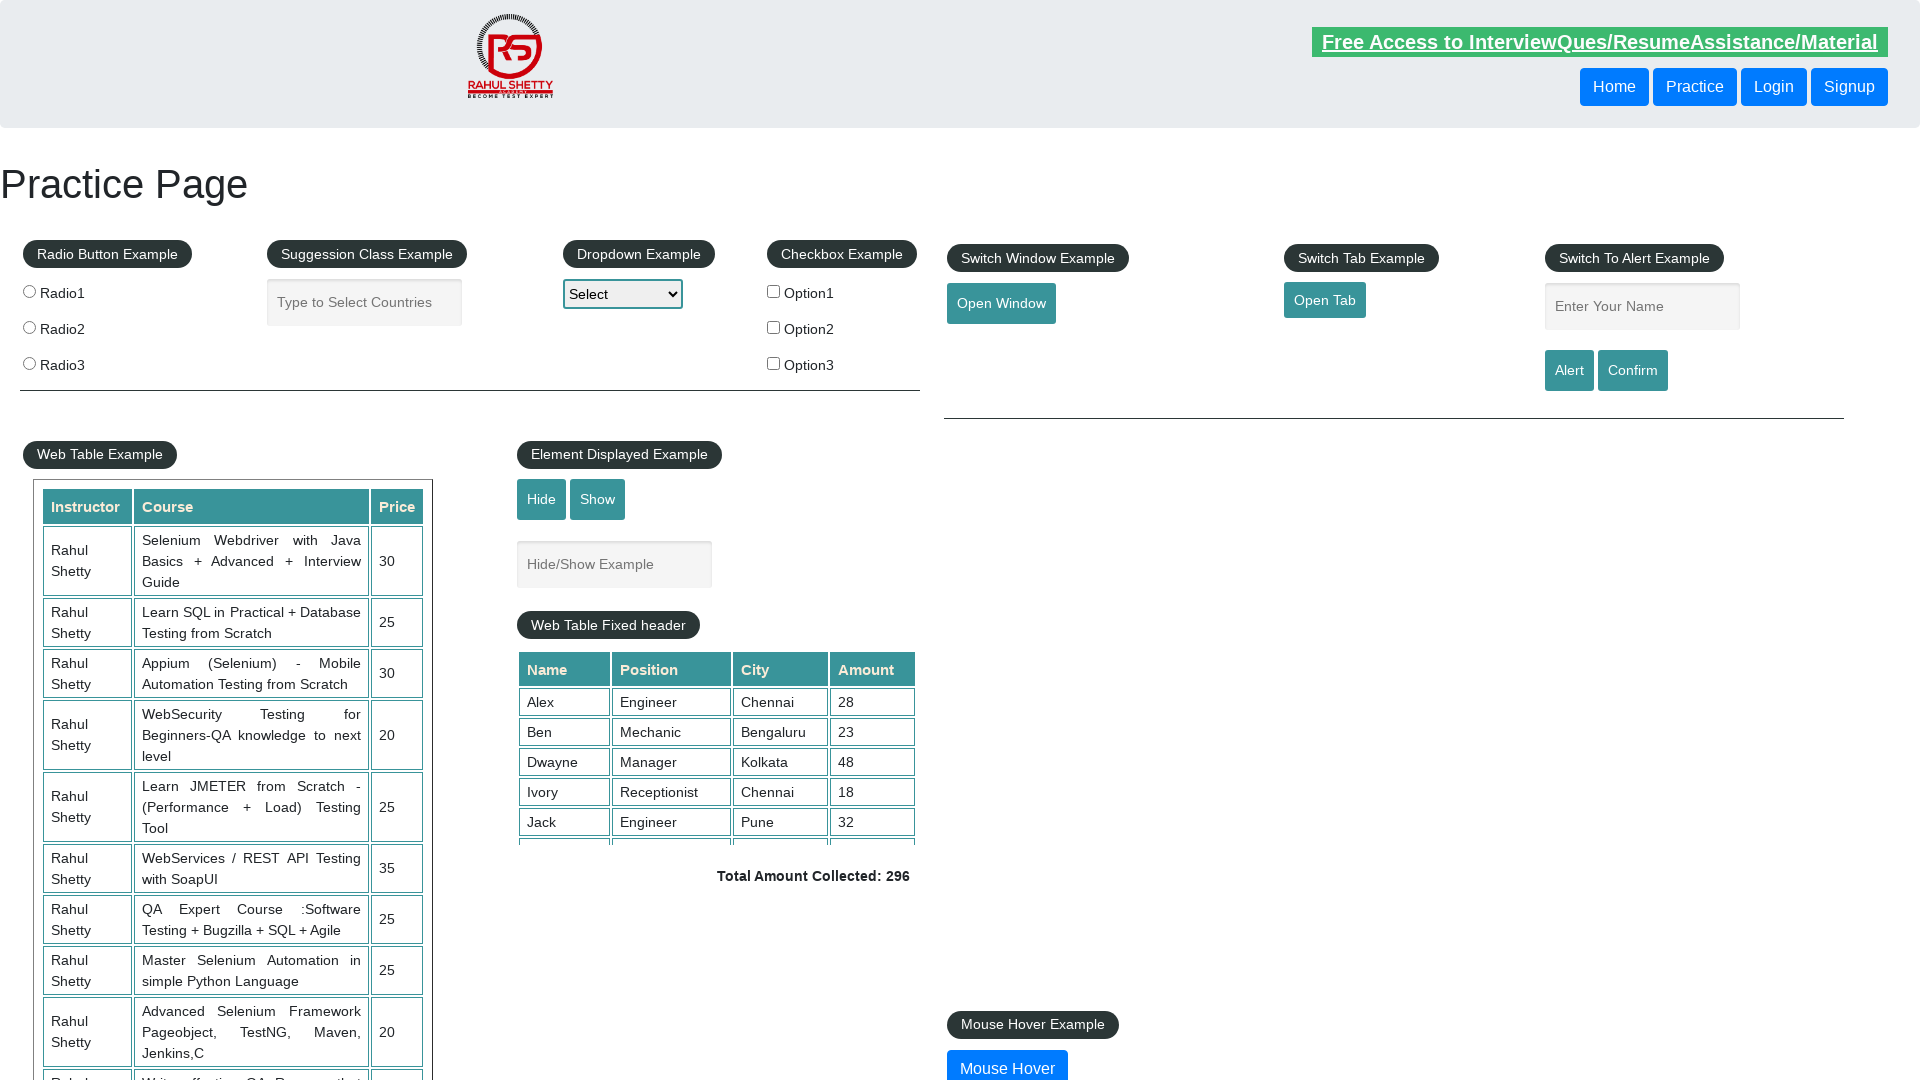

Located first column of footer table
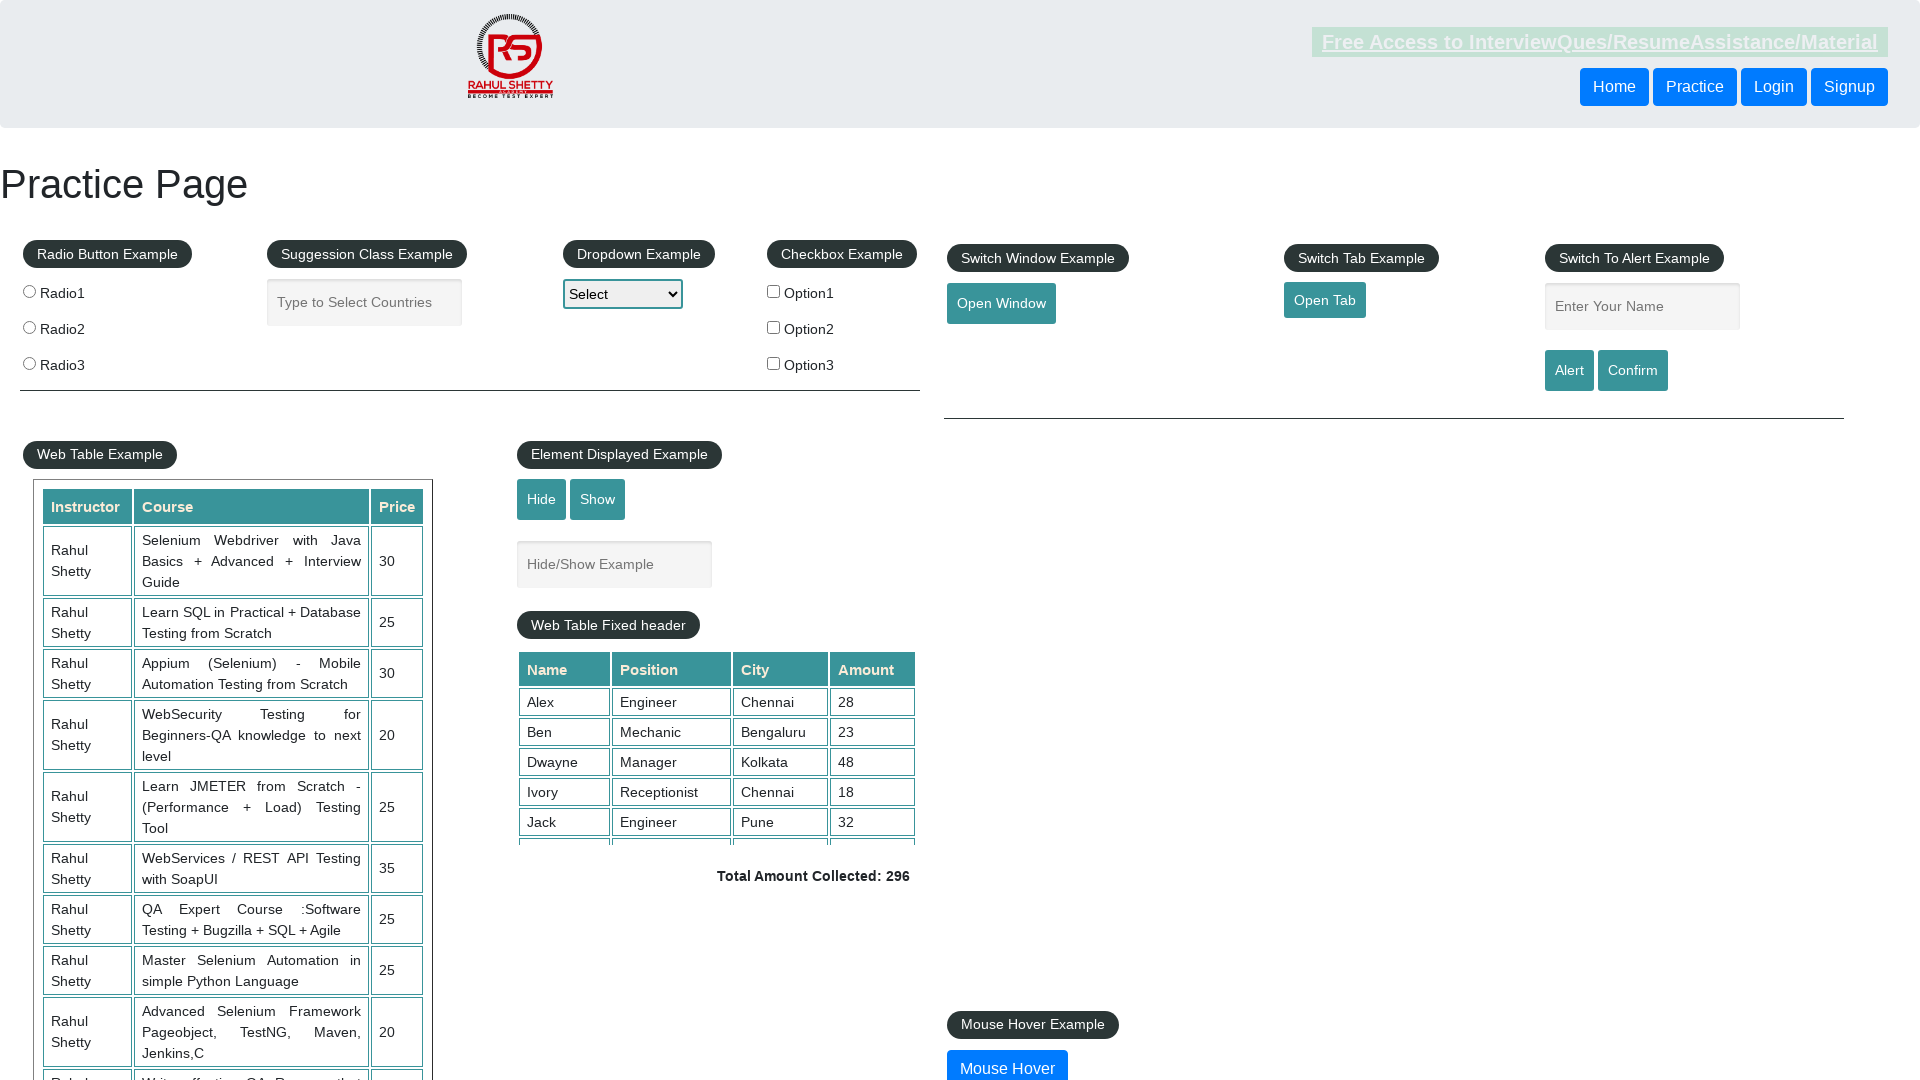

Identified 5 links in the first footer column
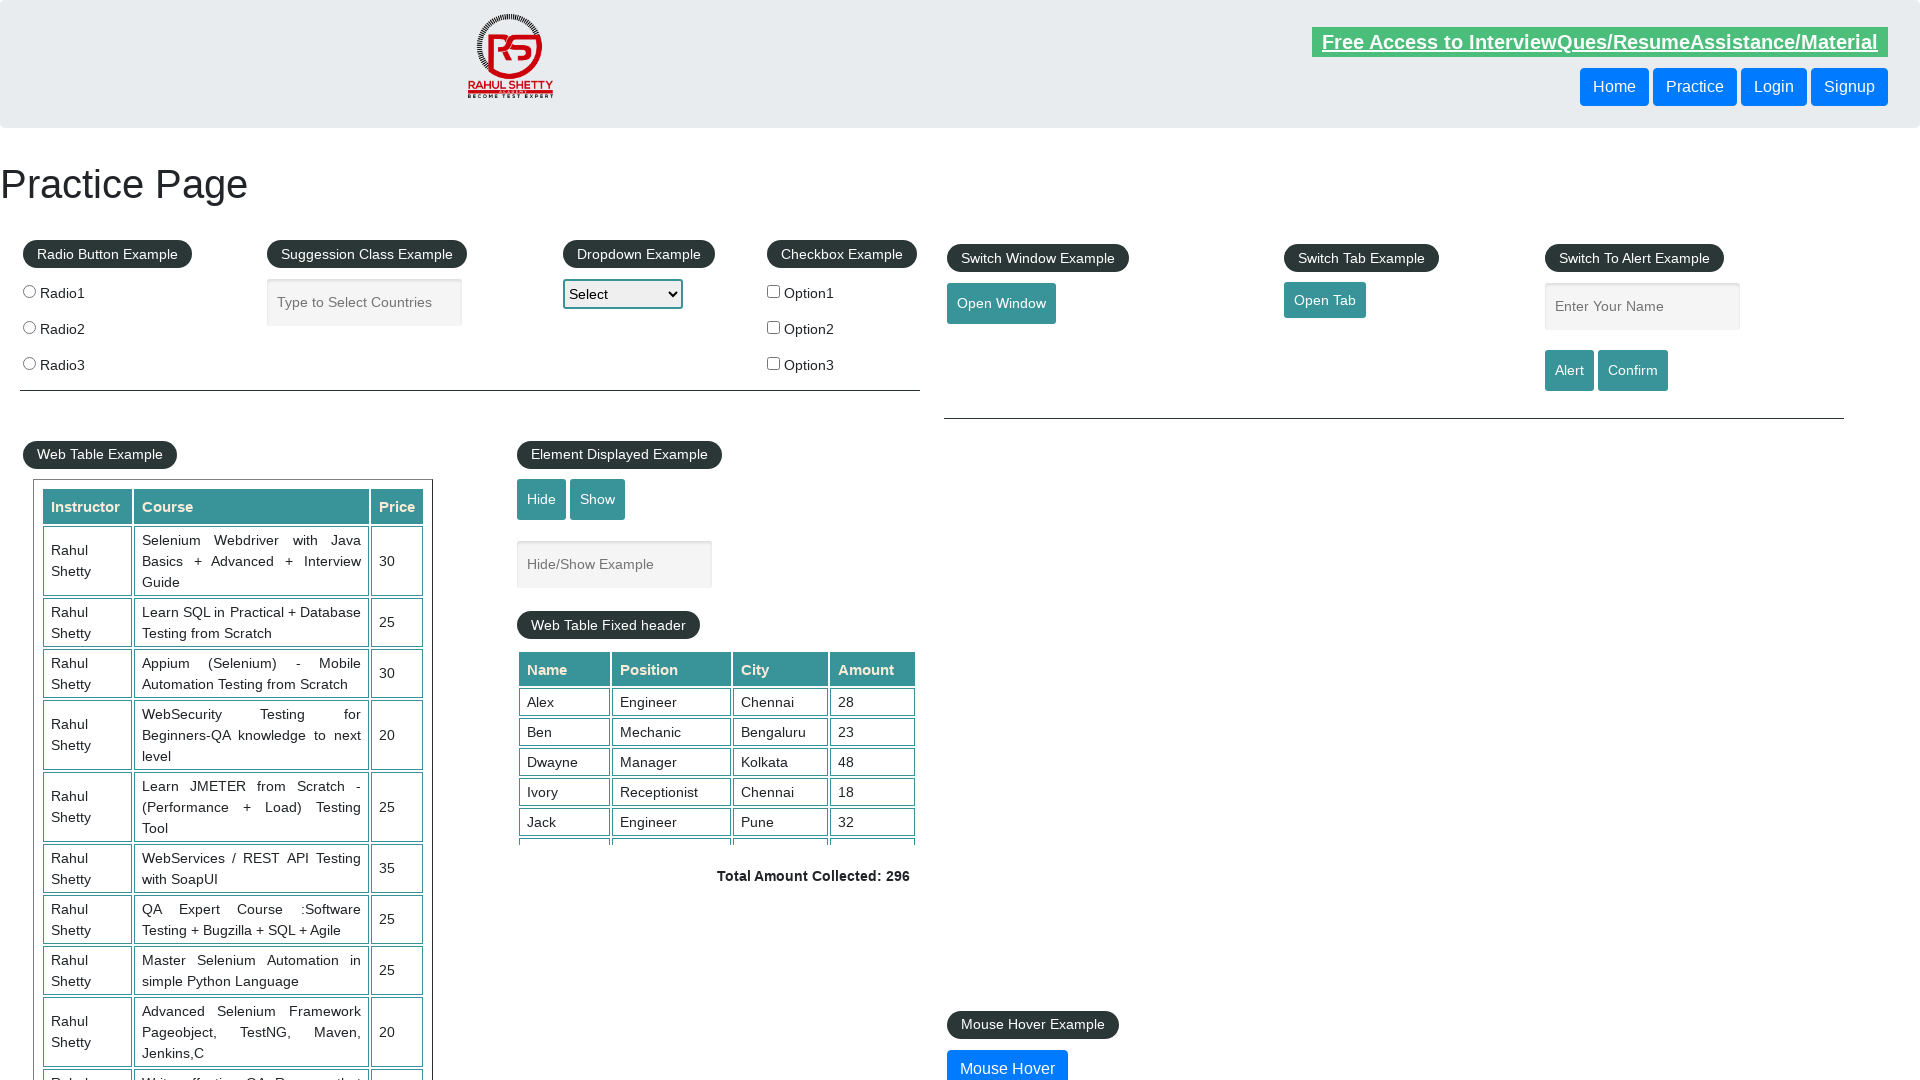

Opened link 1 in new tab using Ctrl+Click at (68, 880) on #gf-BIG >> xpath=//table/tbody/tr/td[1]/ul >> a >> nth=1
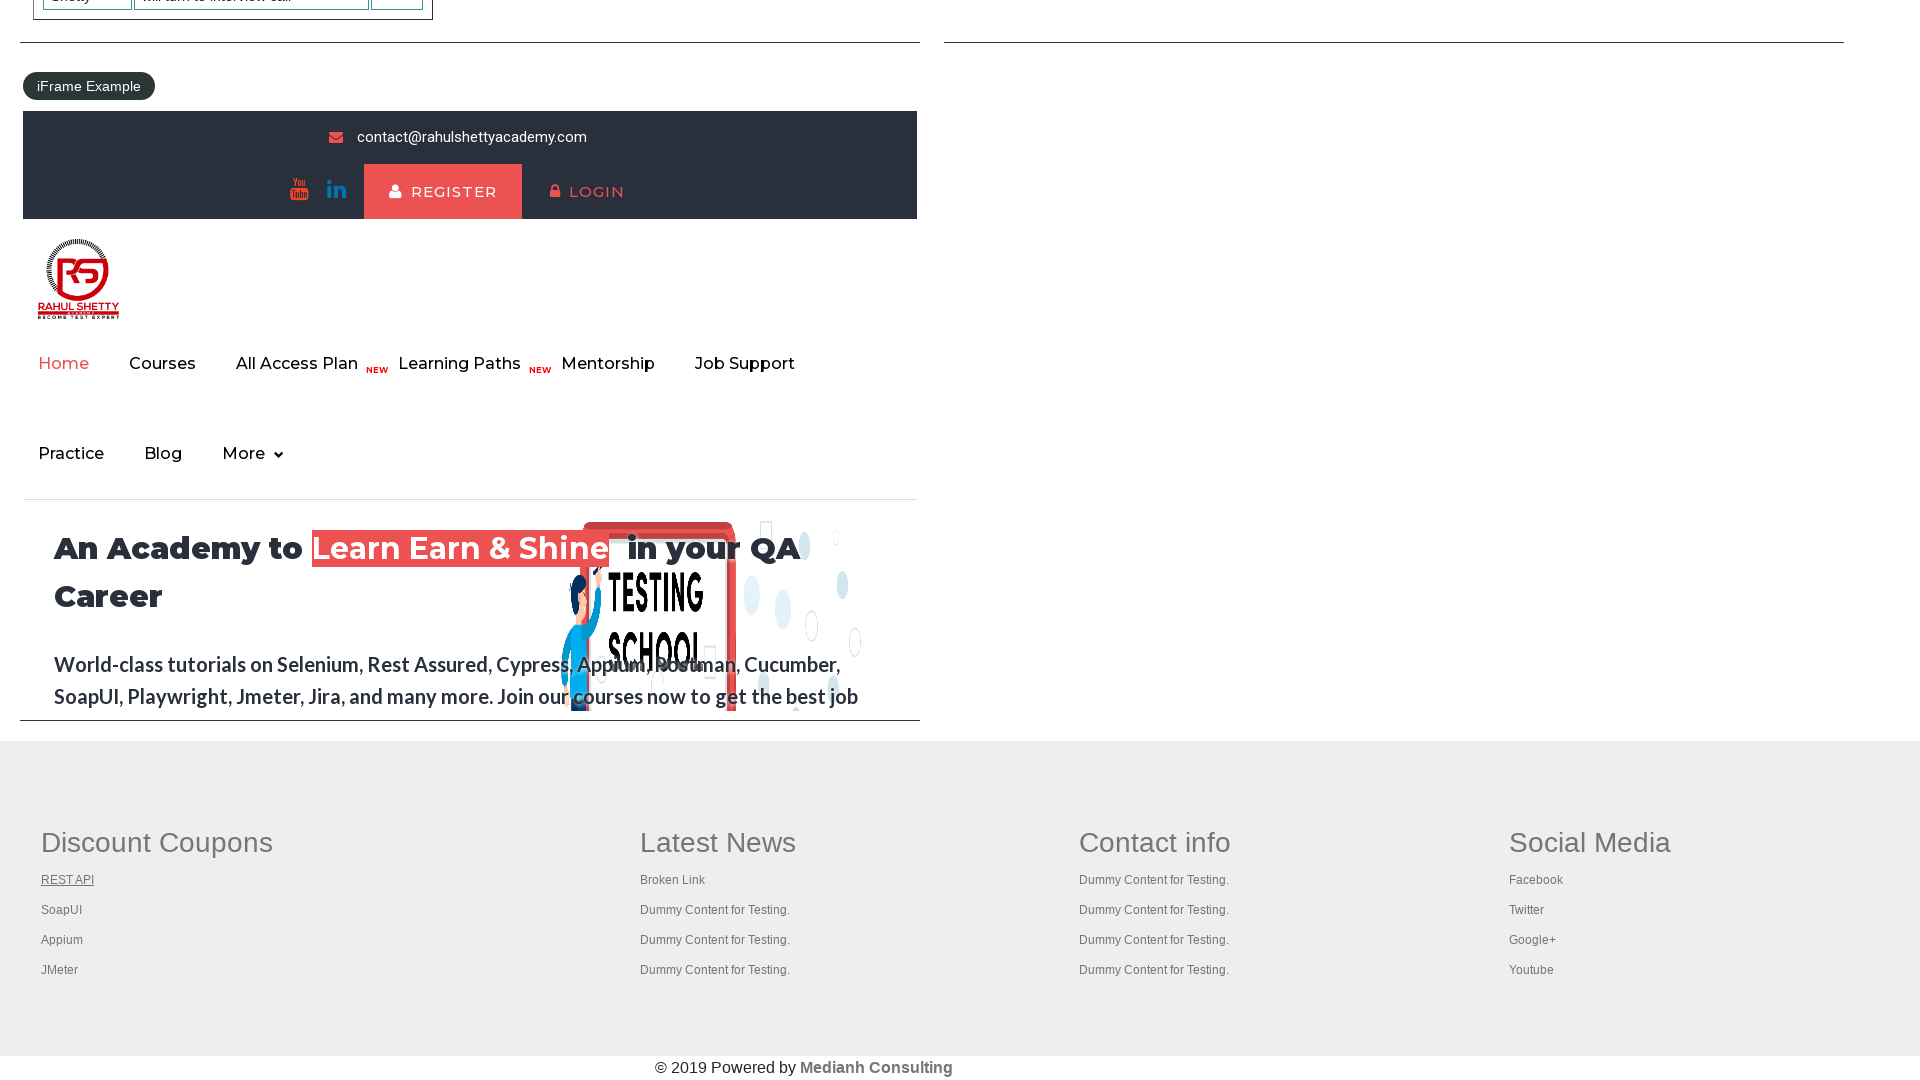

Waited 2 seconds for link 1 to load
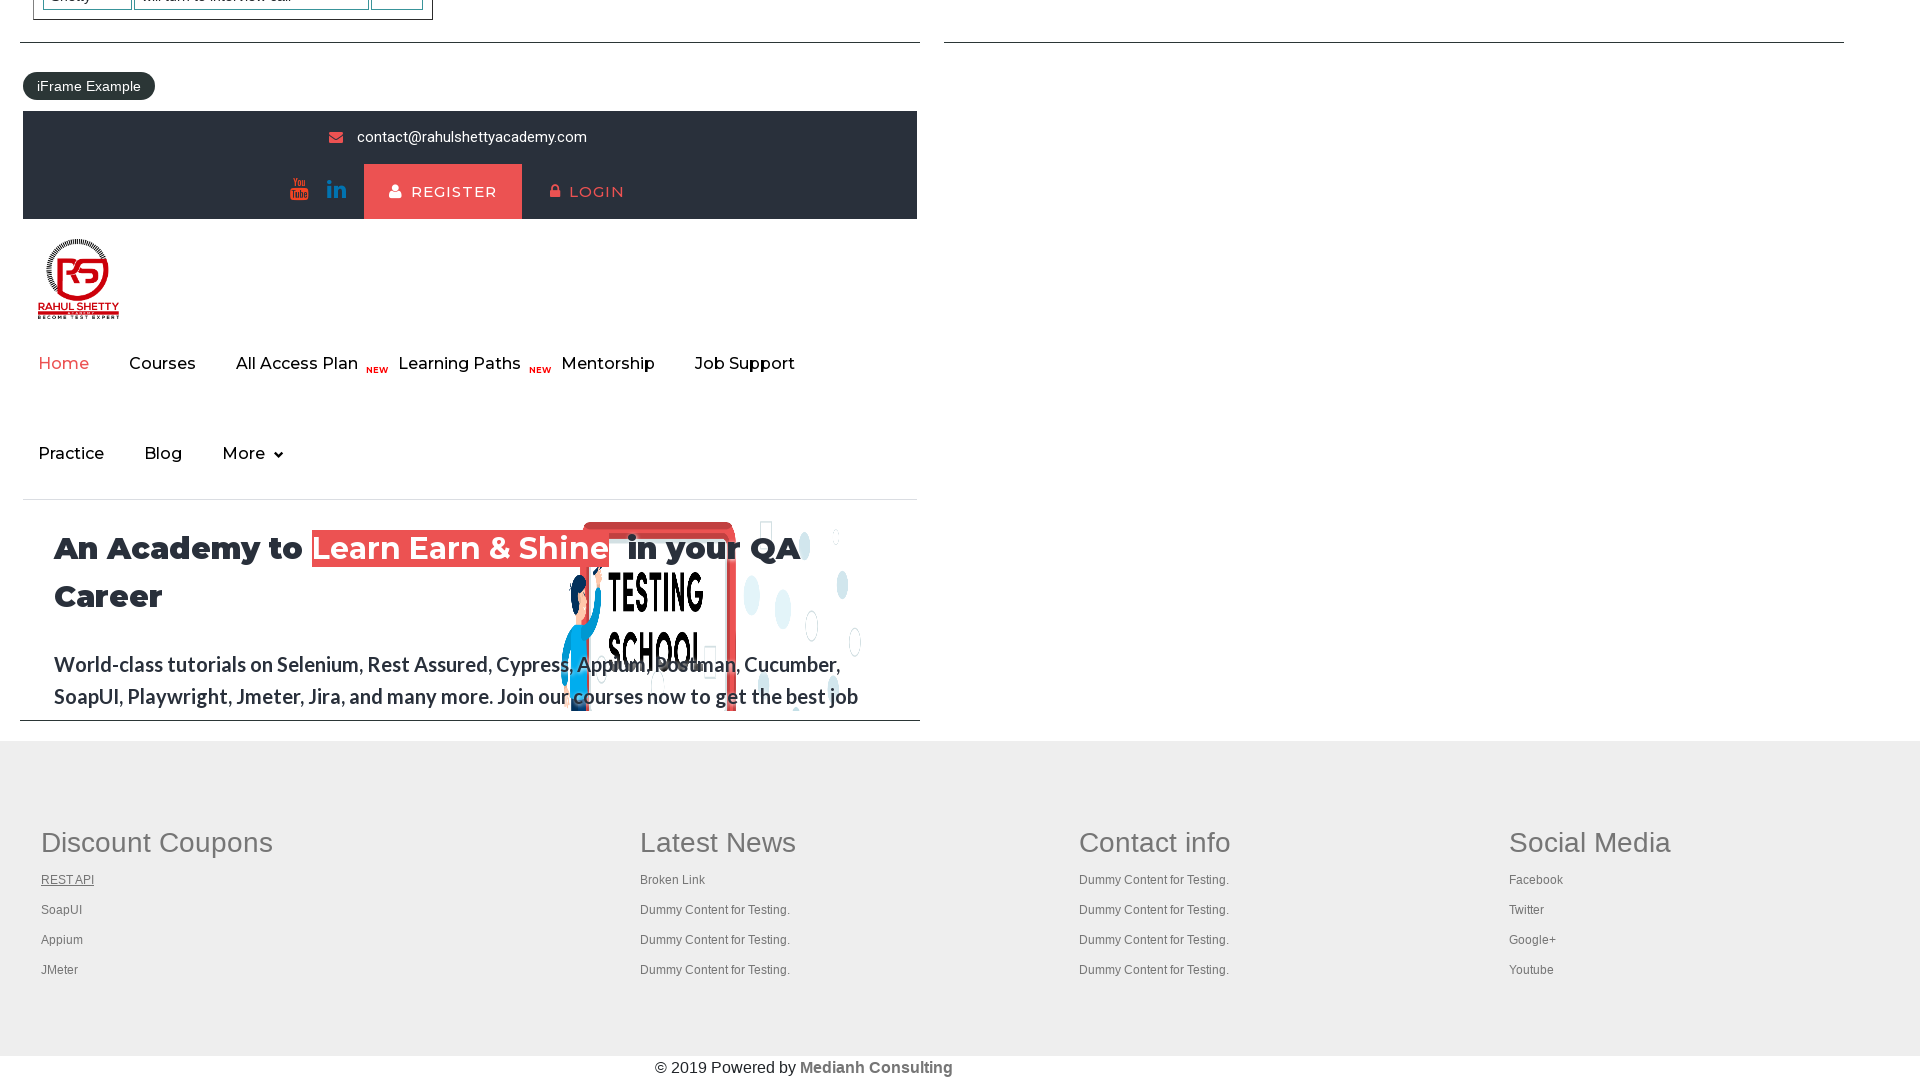

Opened link 2 in new tab using Ctrl+Click at (62, 910) on #gf-BIG >> xpath=//table/tbody/tr/td[1]/ul >> a >> nth=2
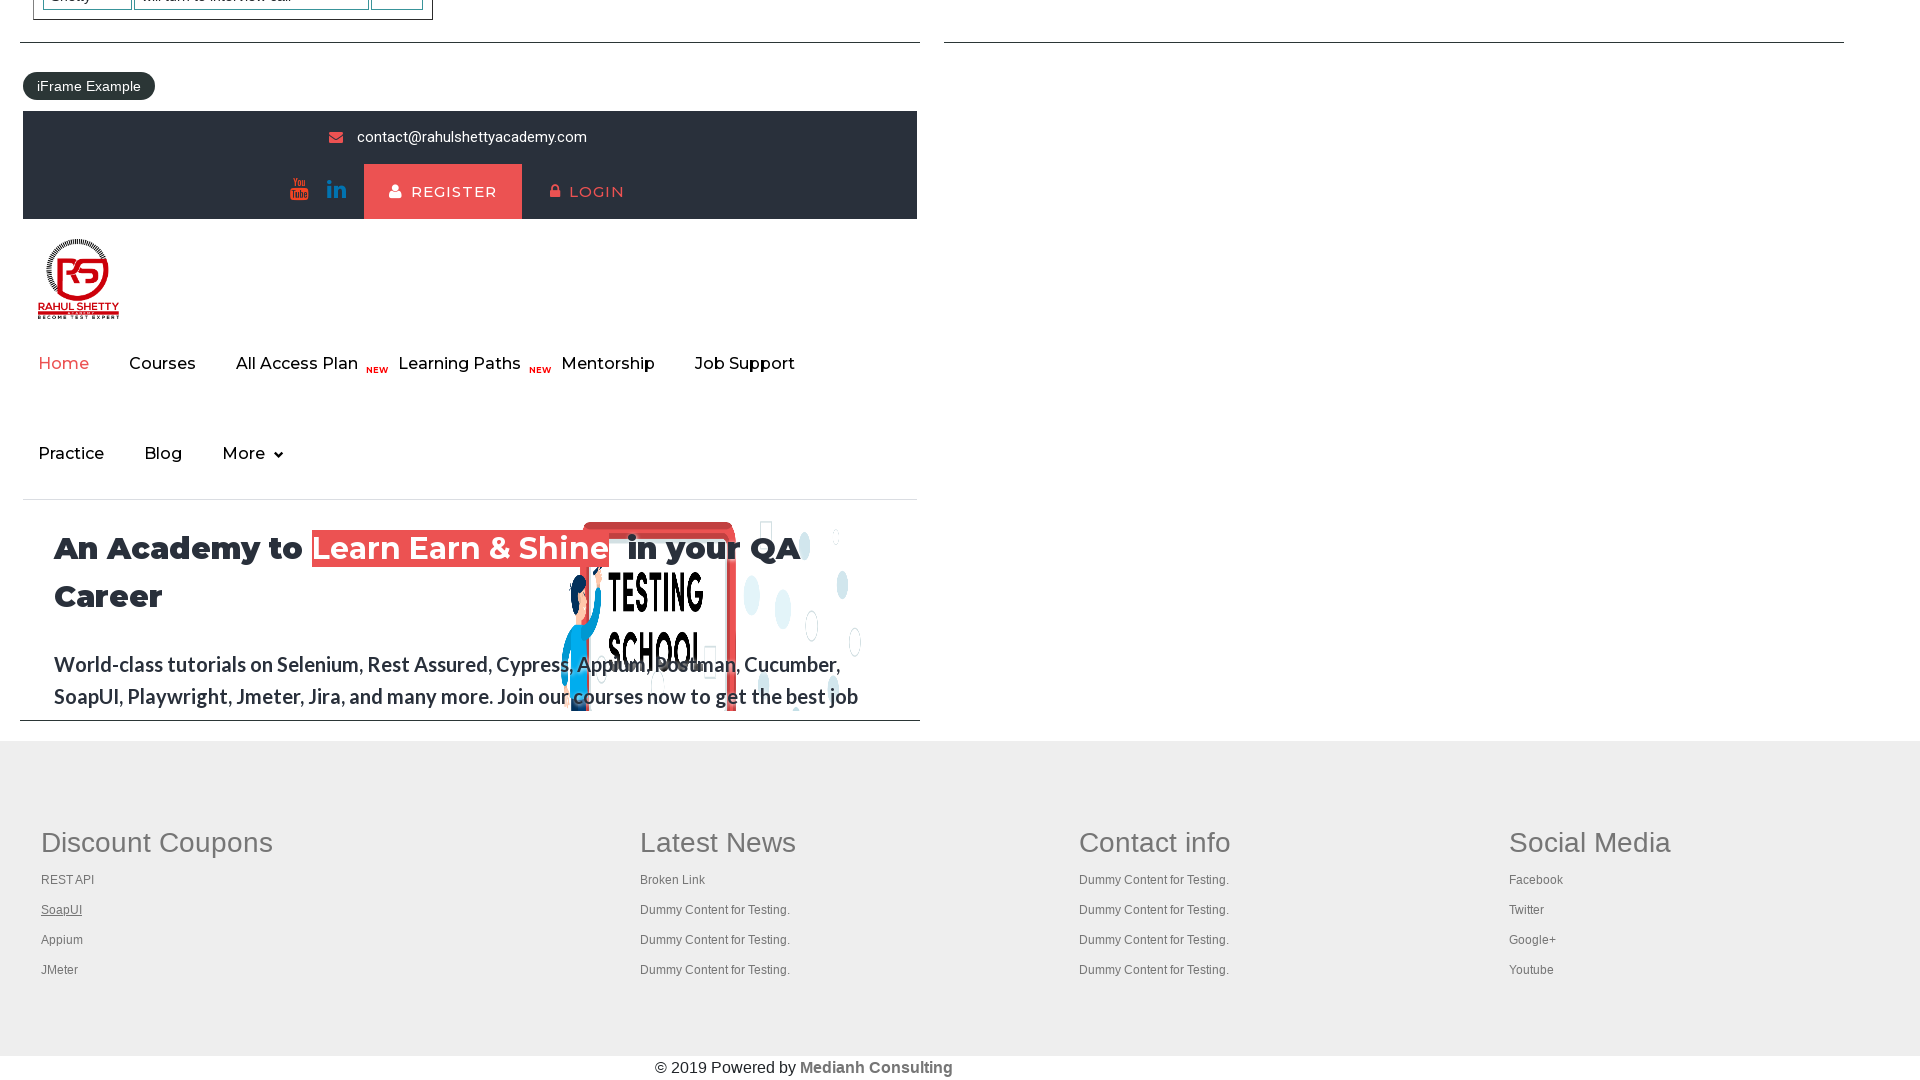

Waited 2 seconds for link 2 to load
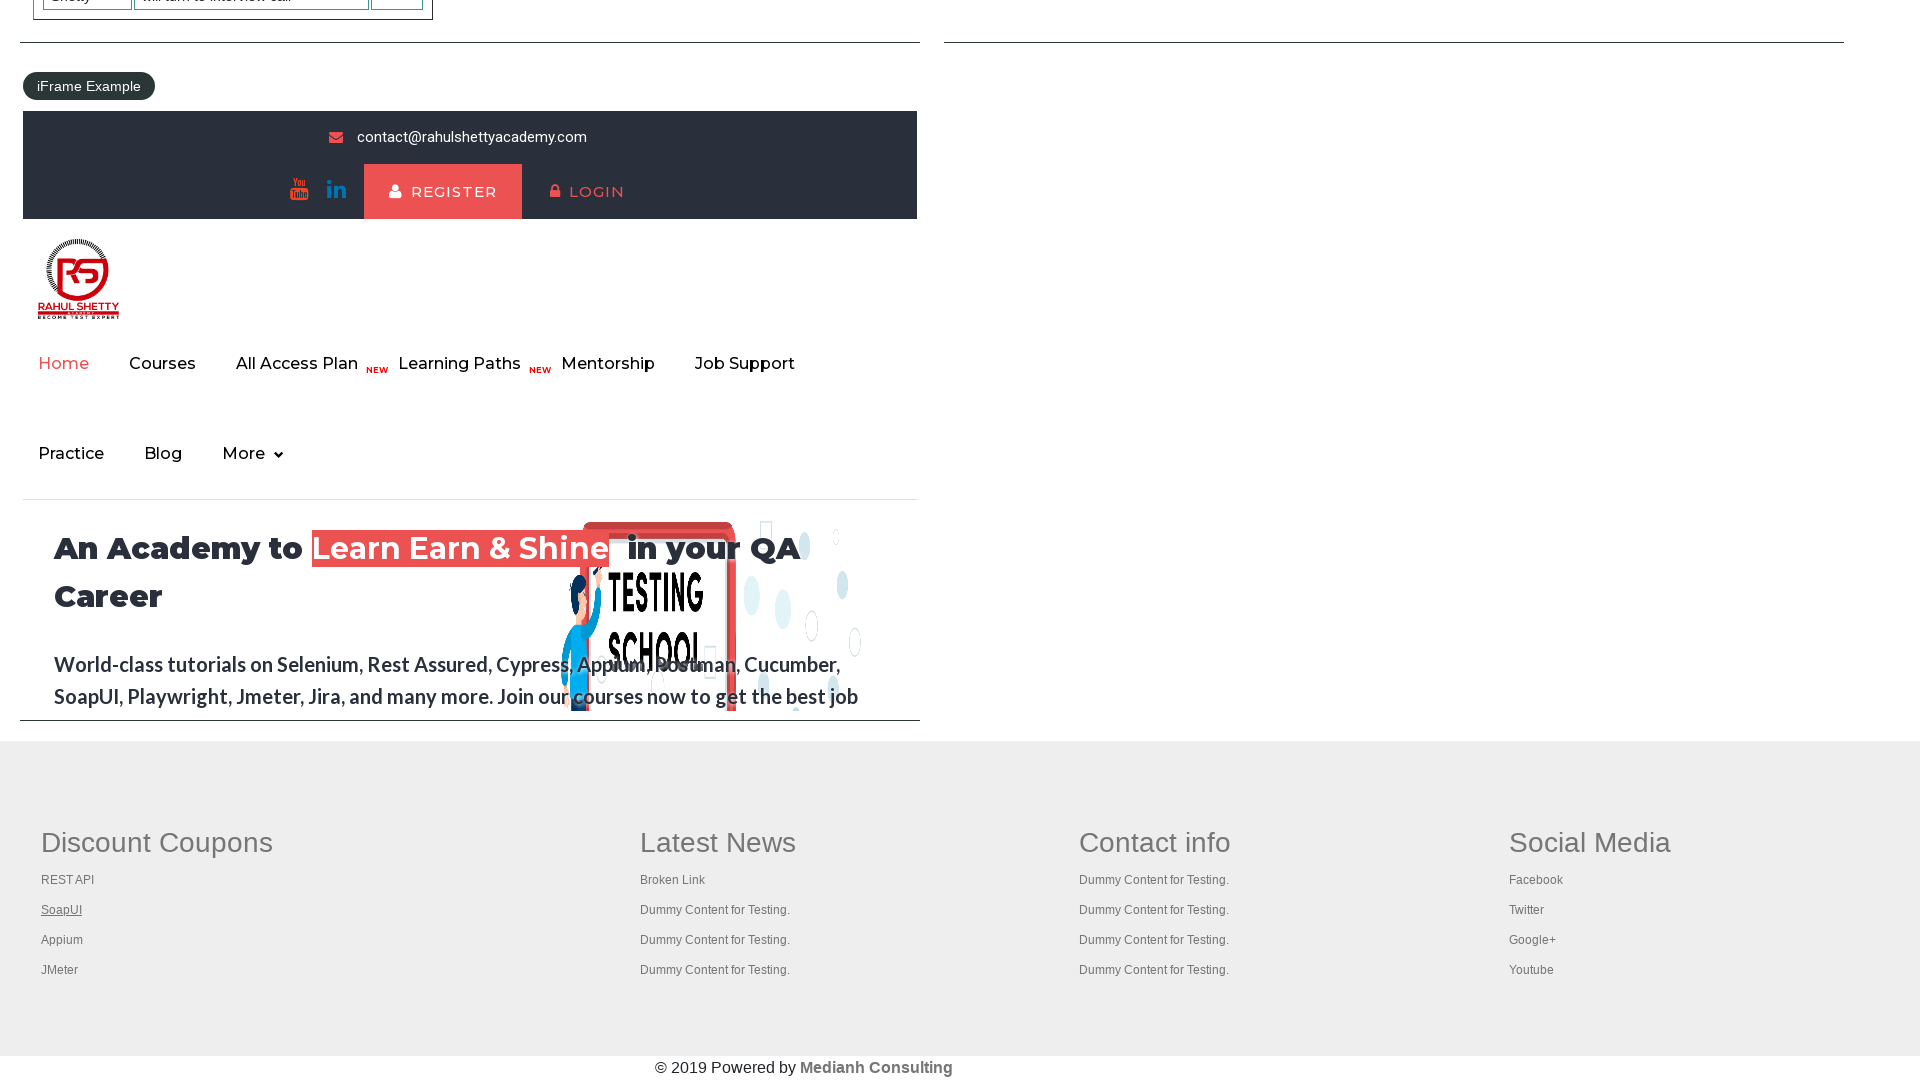

Opened link 3 in new tab using Ctrl+Click at (62, 940) on #gf-BIG >> xpath=//table/tbody/tr/td[1]/ul >> a >> nth=3
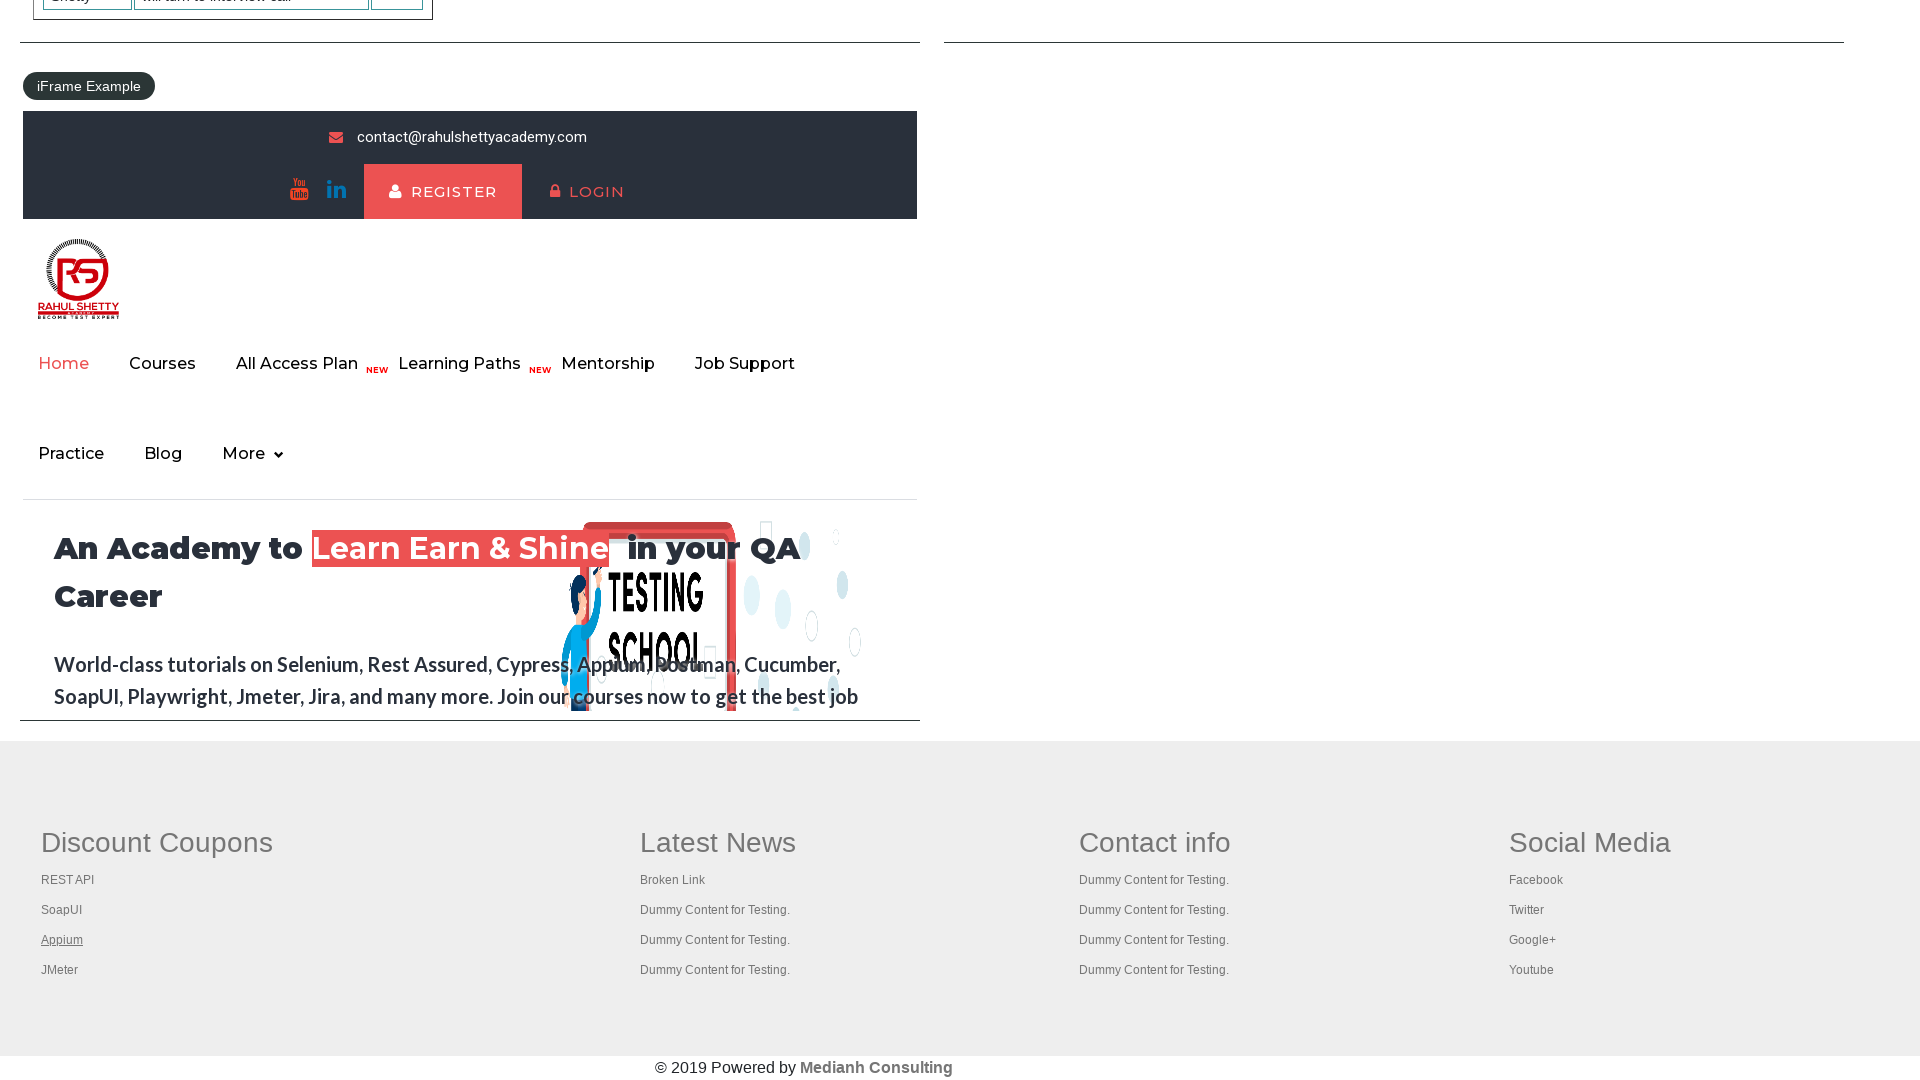

Waited 2 seconds for link 3 to load
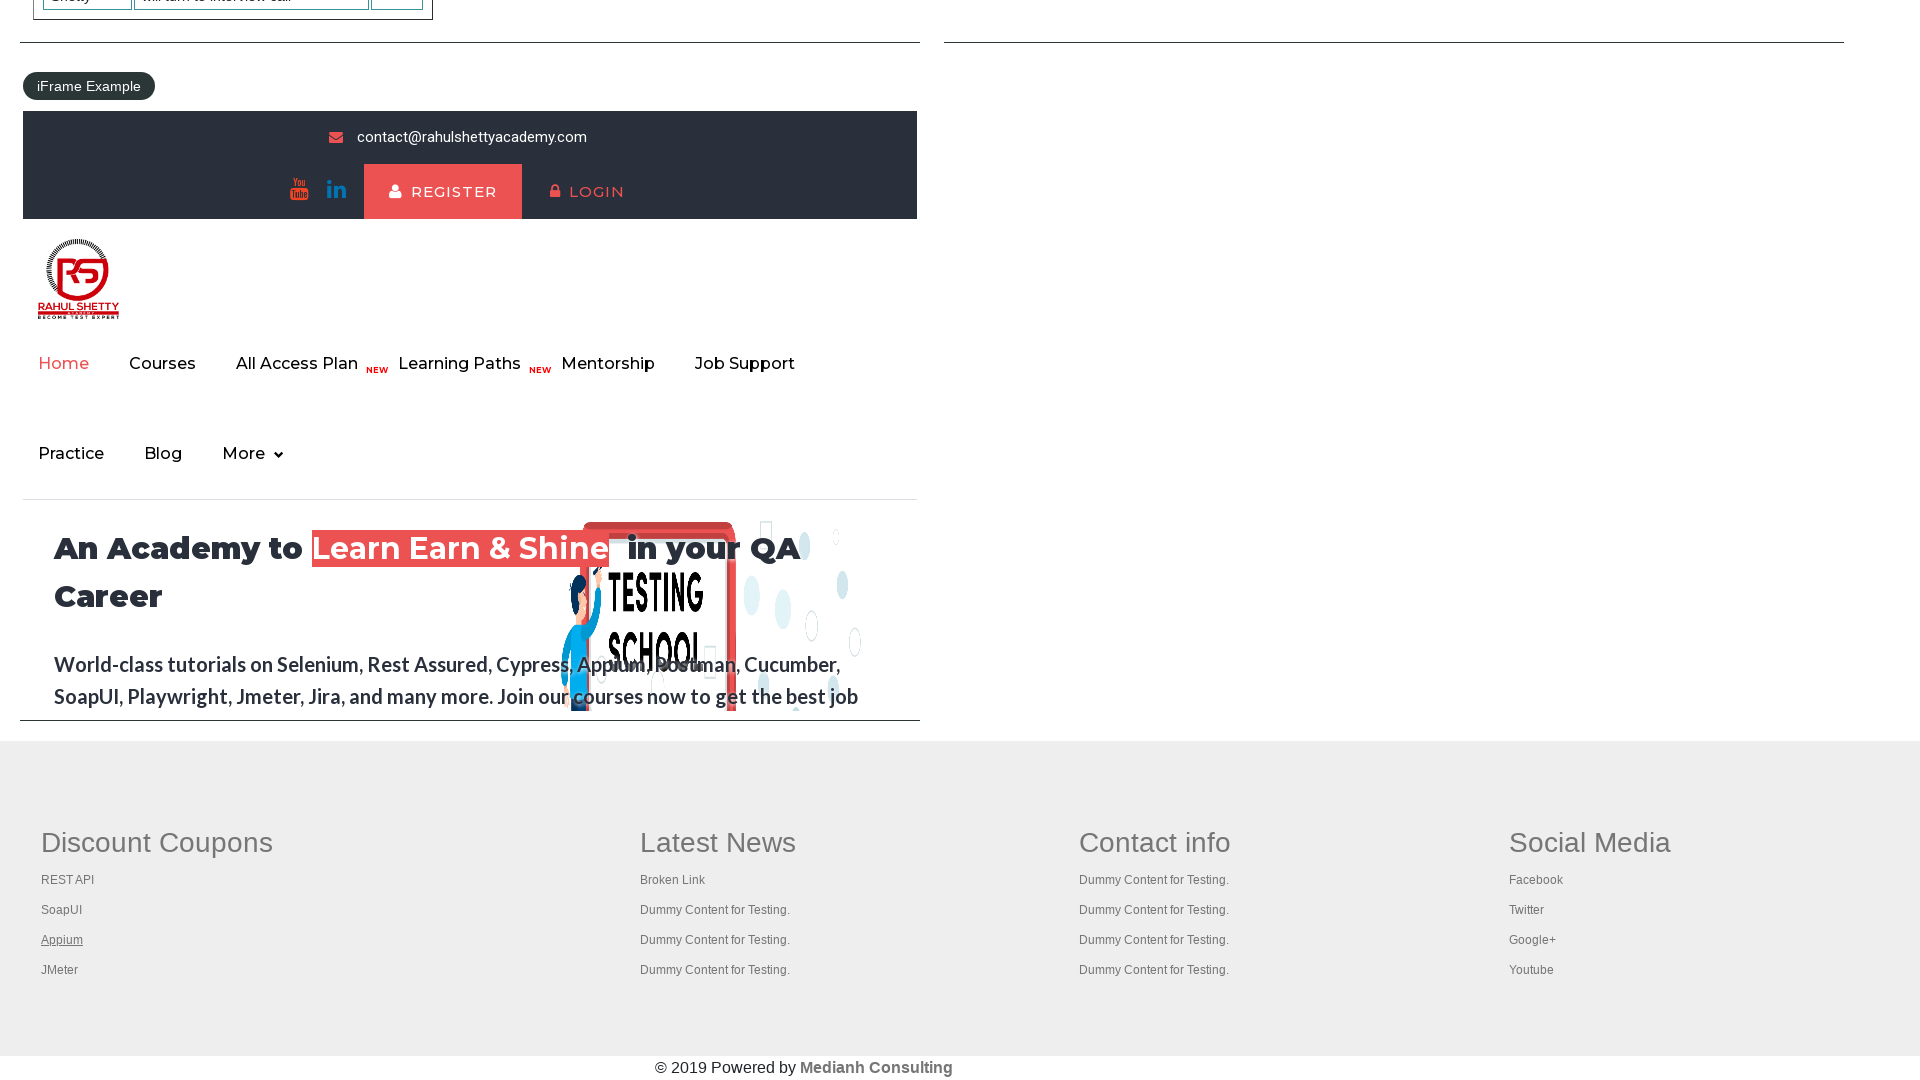

Opened link 4 in new tab using Ctrl+Click at (60, 970) on #gf-BIG >> xpath=//table/tbody/tr/td[1]/ul >> a >> nth=4
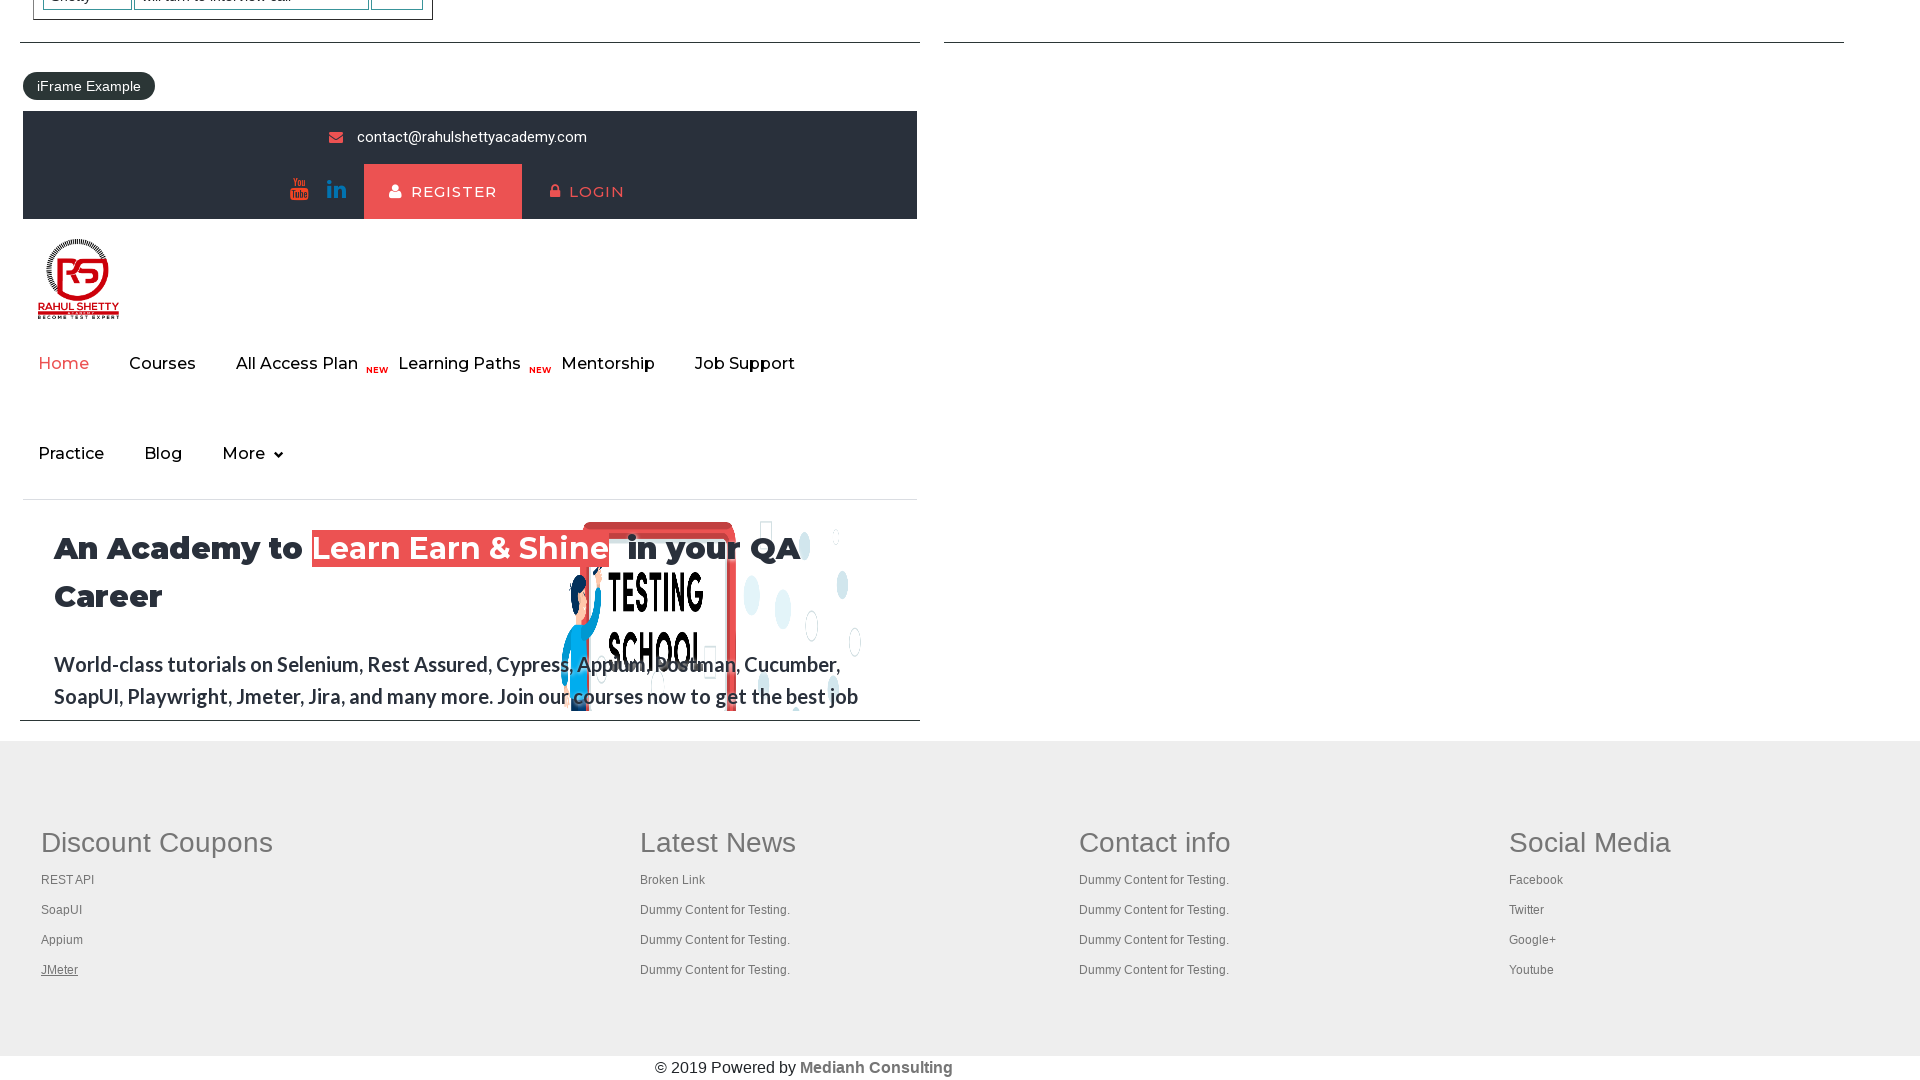

Waited 2 seconds for link 4 to load
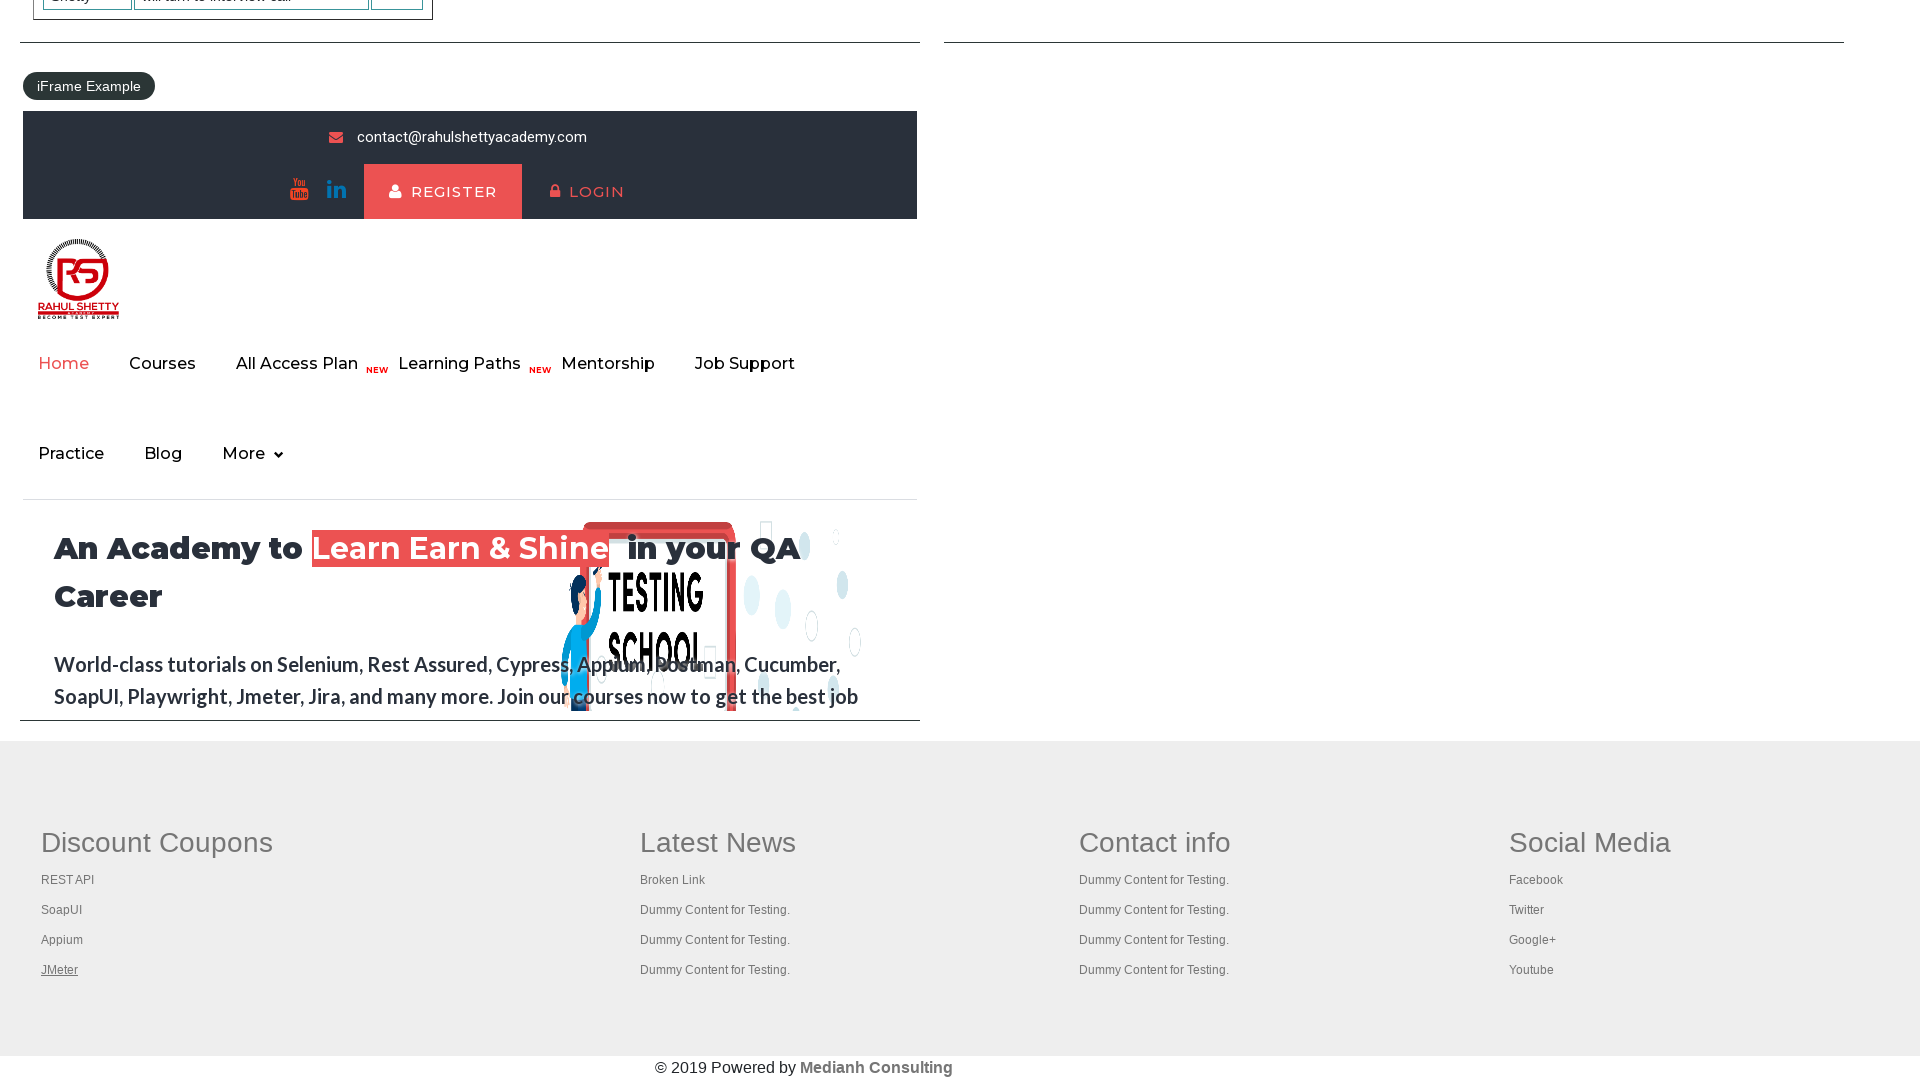

Retrieved all 5 open browser tabs
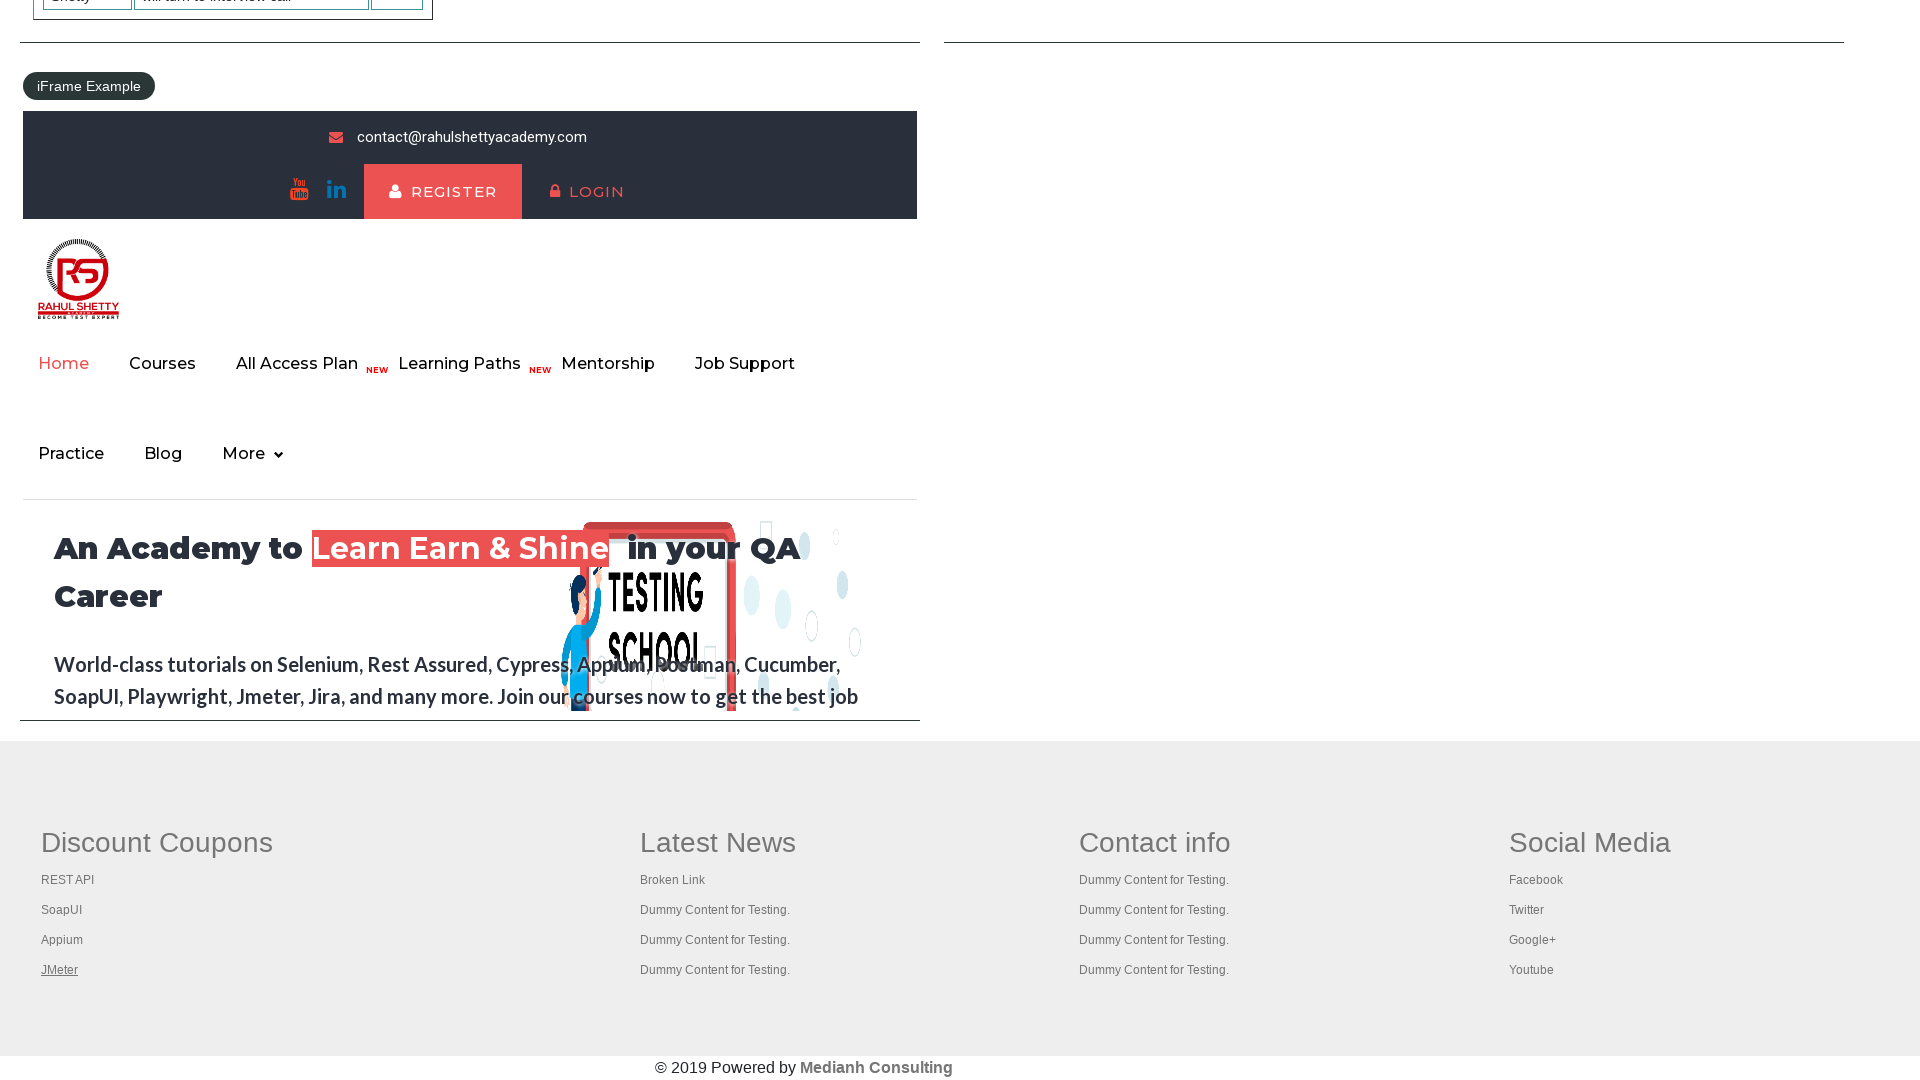

Switched to a browser tab
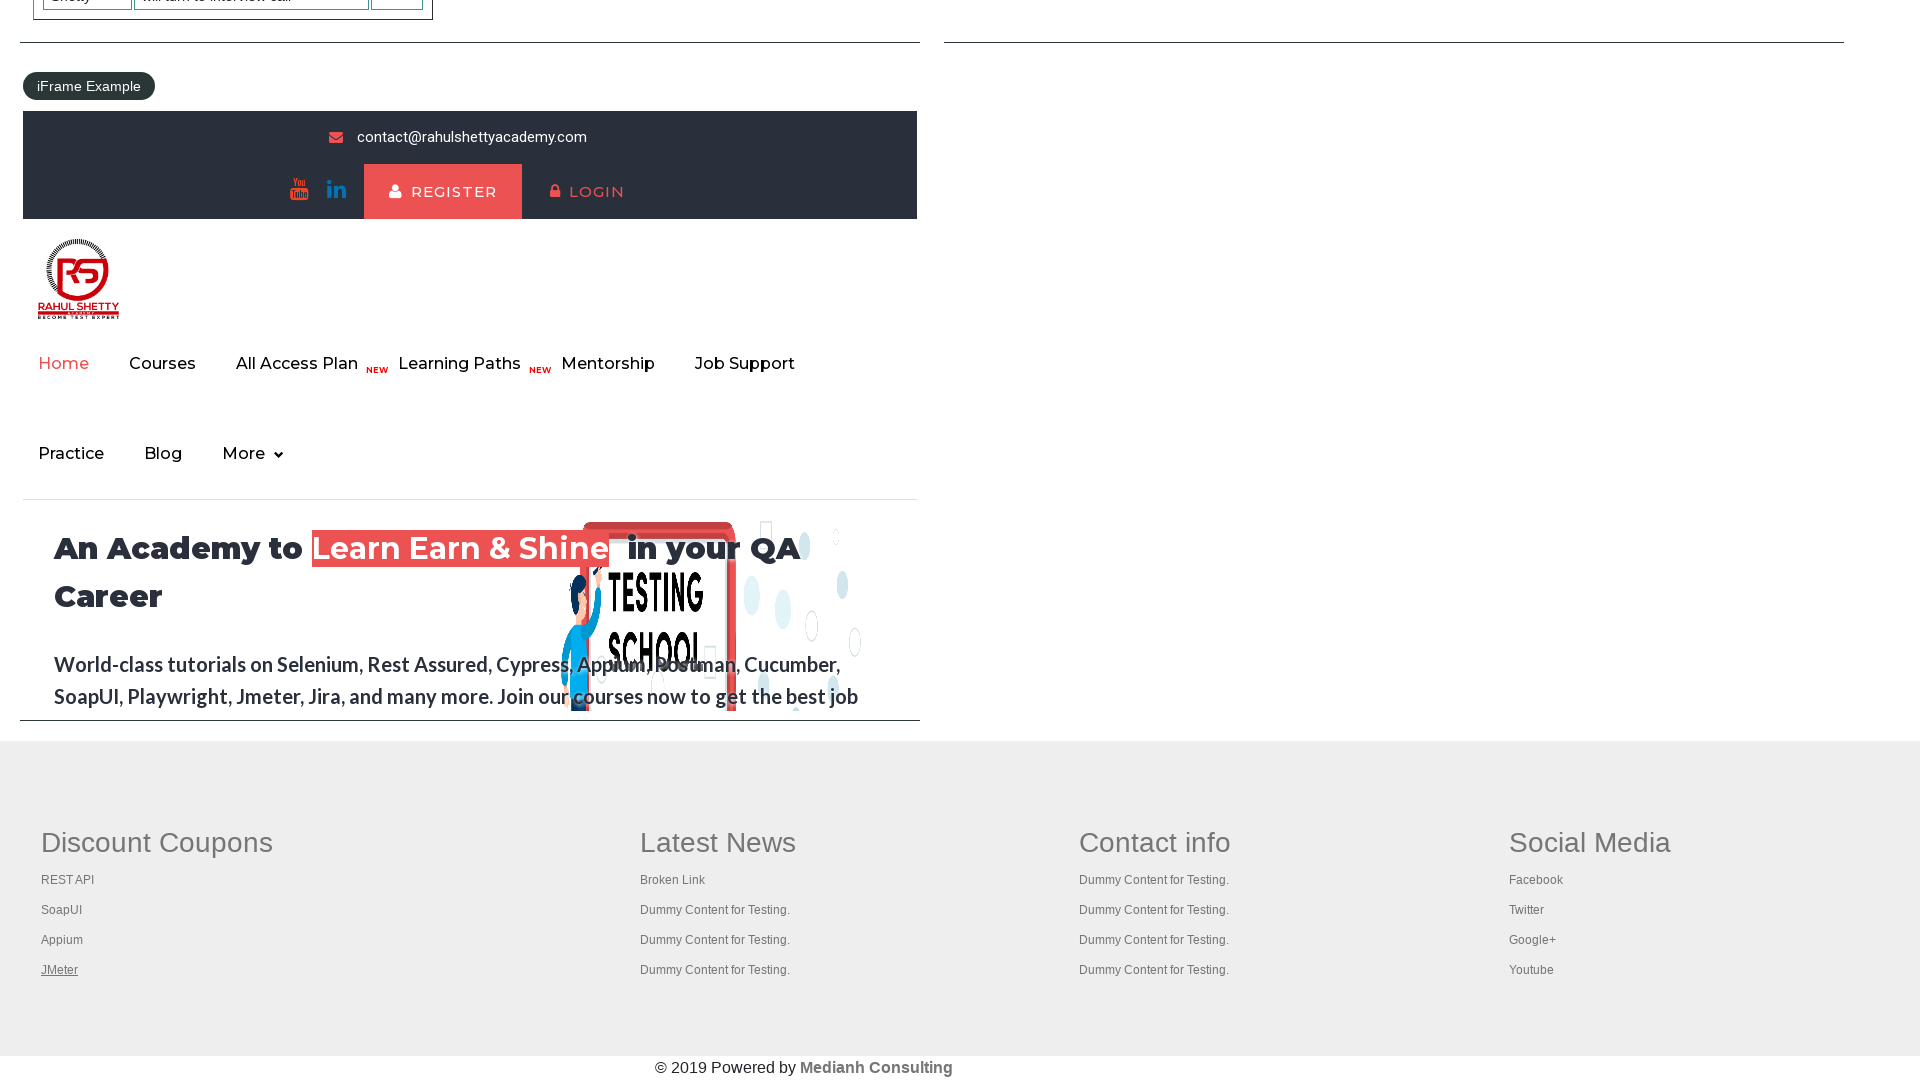

Tab page loaded (domcontentloaded state)
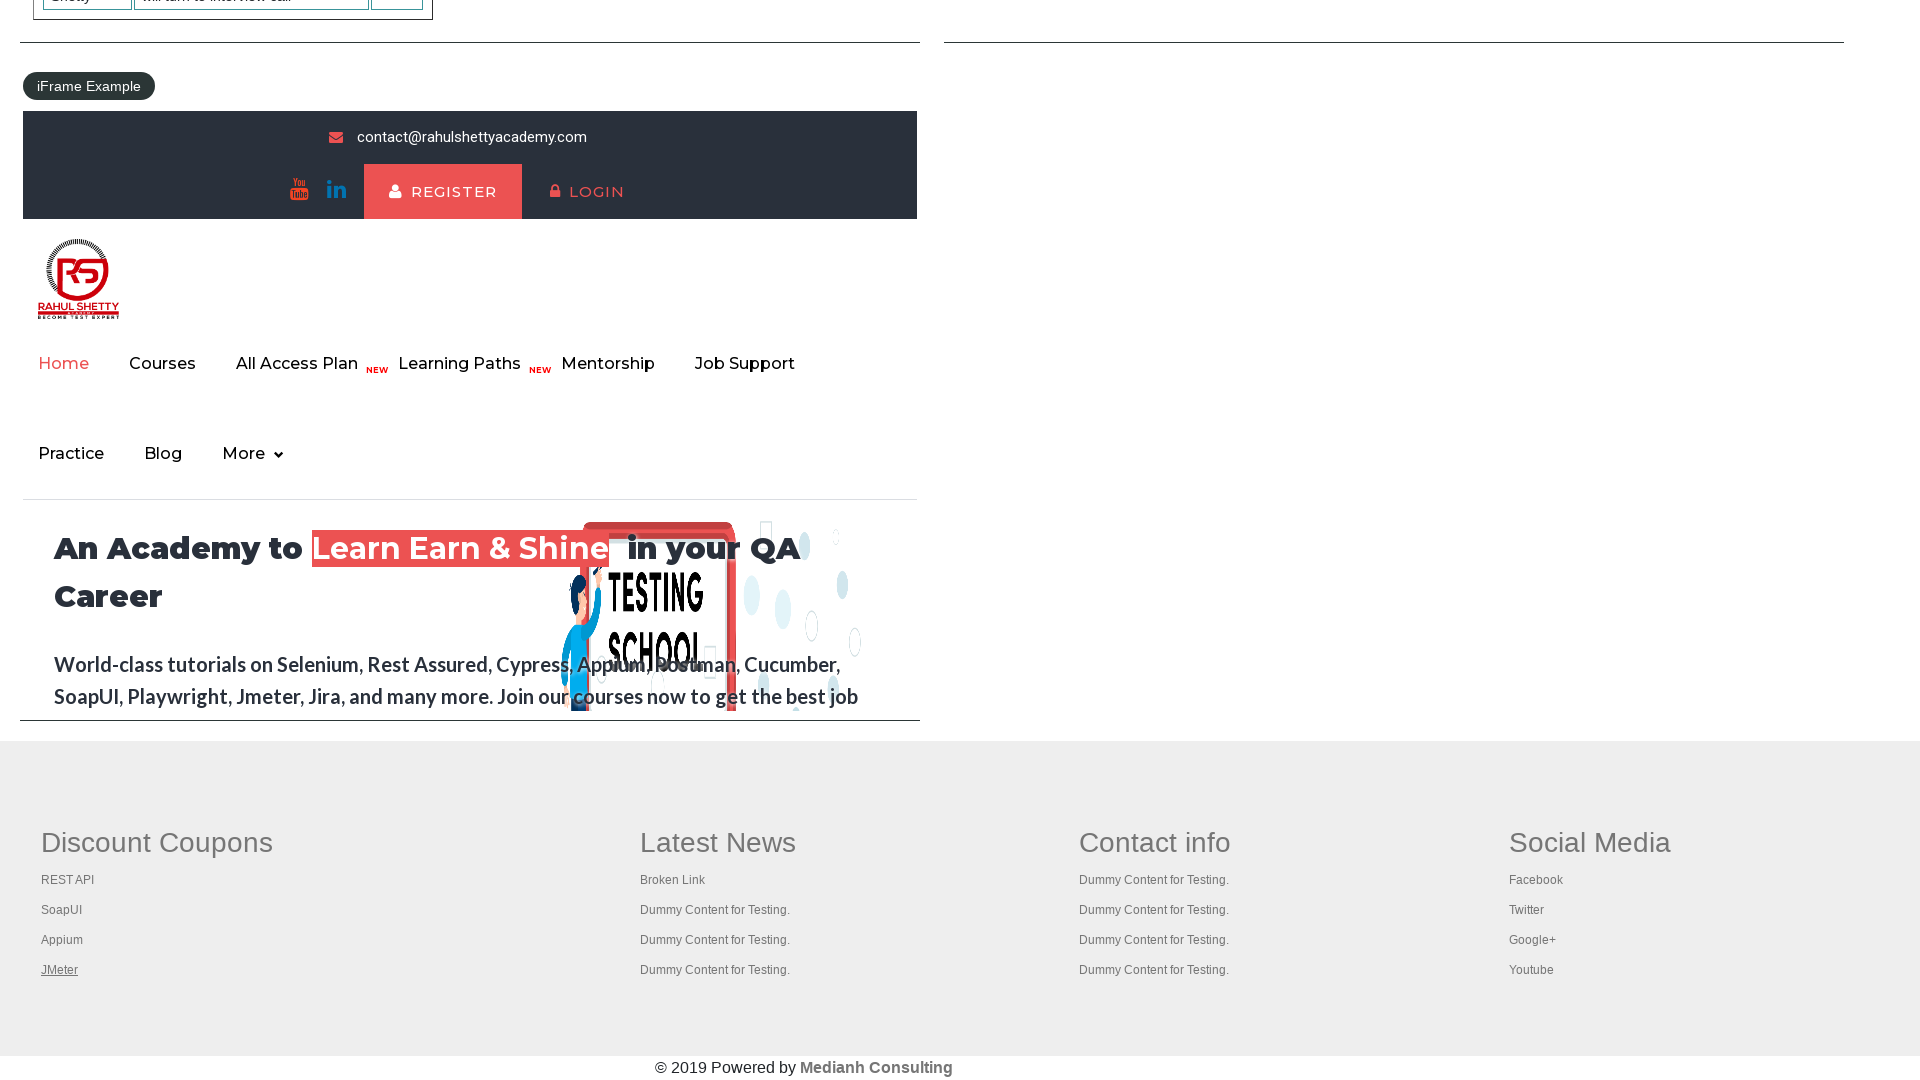

Switched to a browser tab
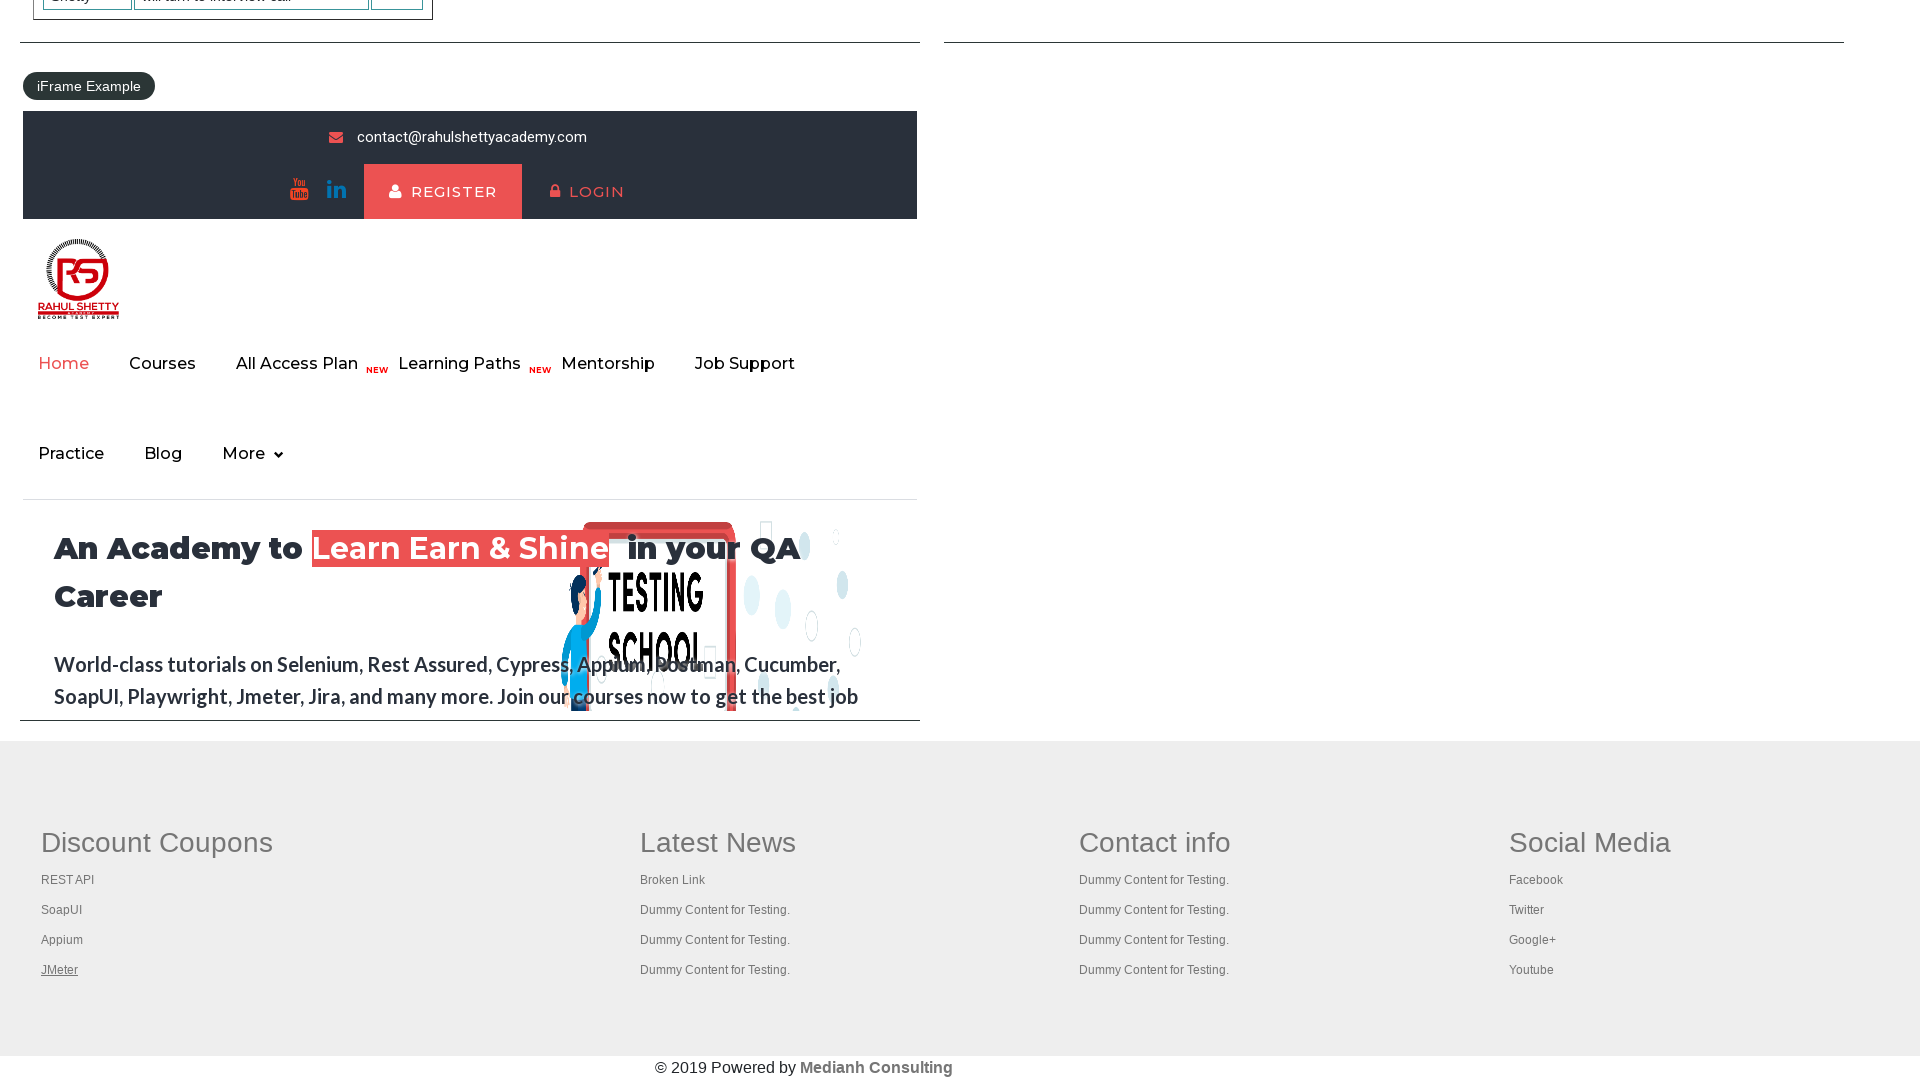

Tab page loaded (domcontentloaded state)
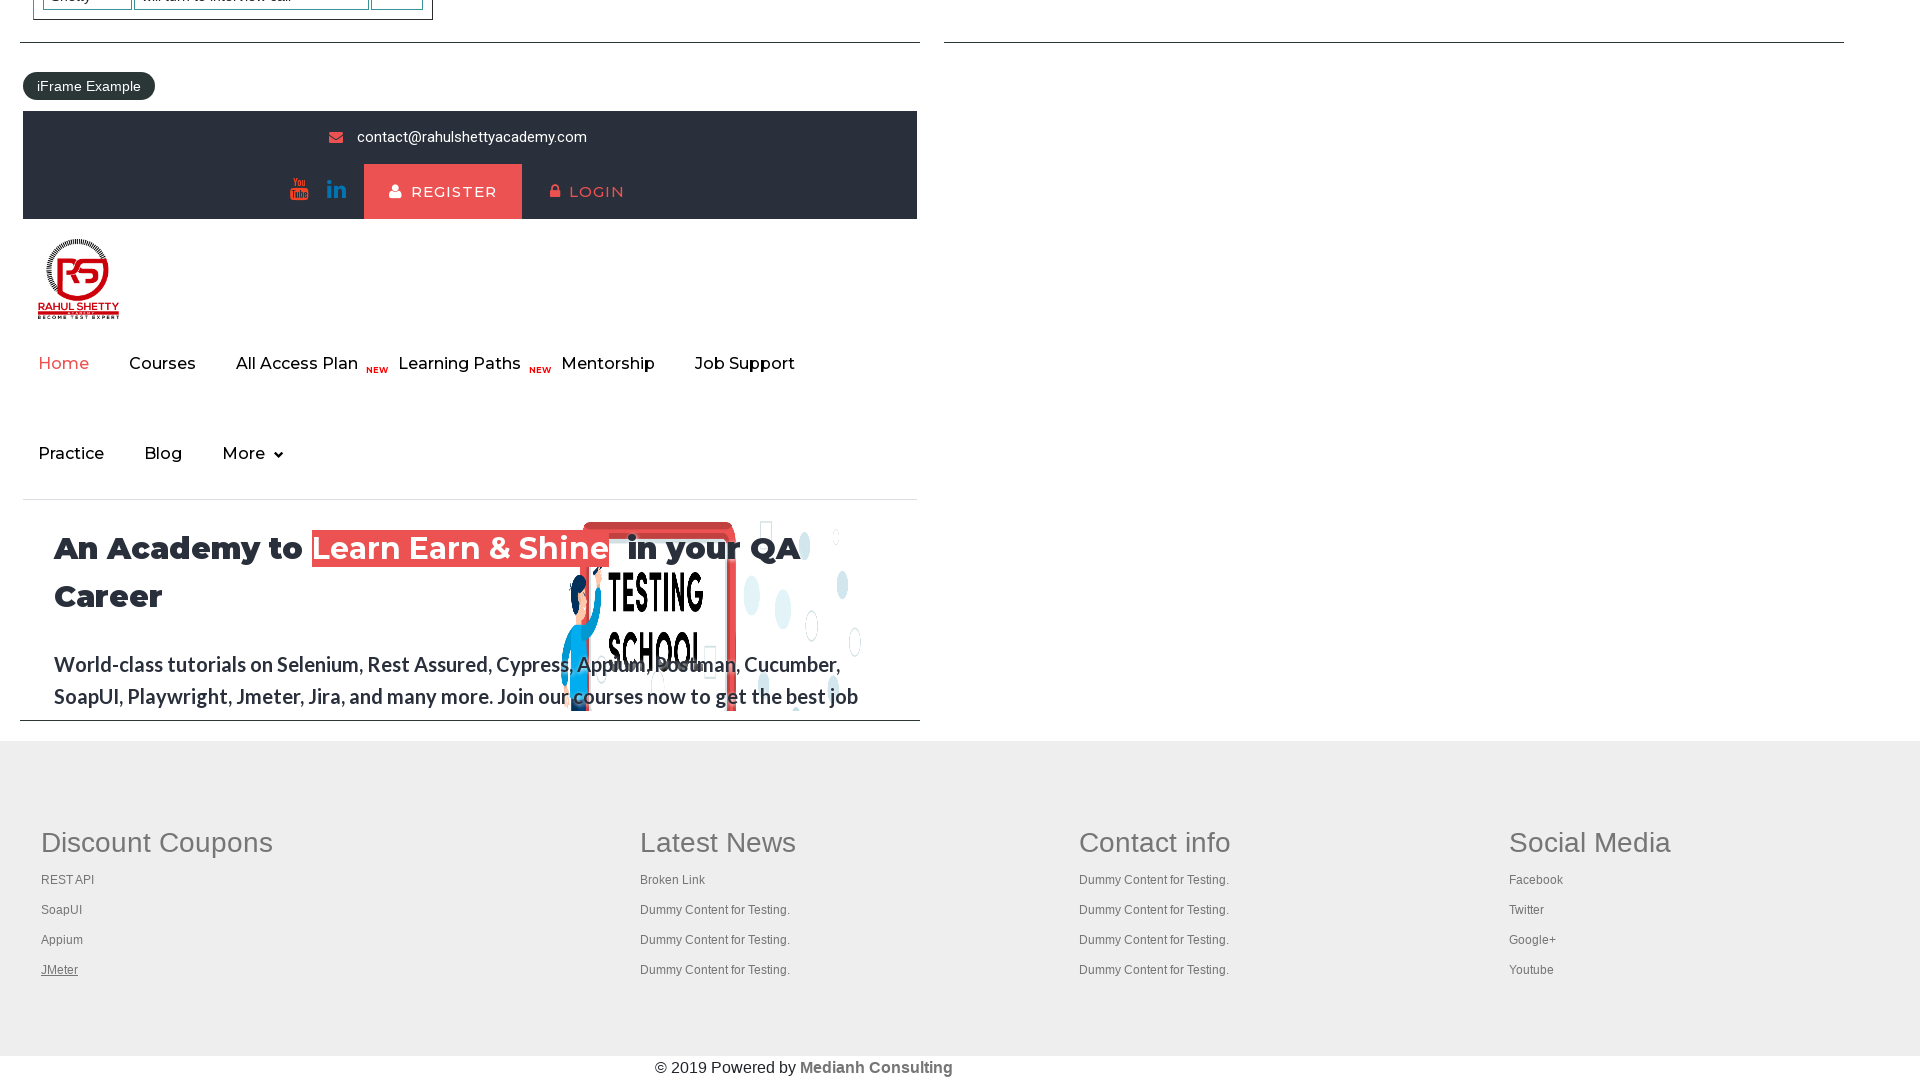

Switched to a browser tab
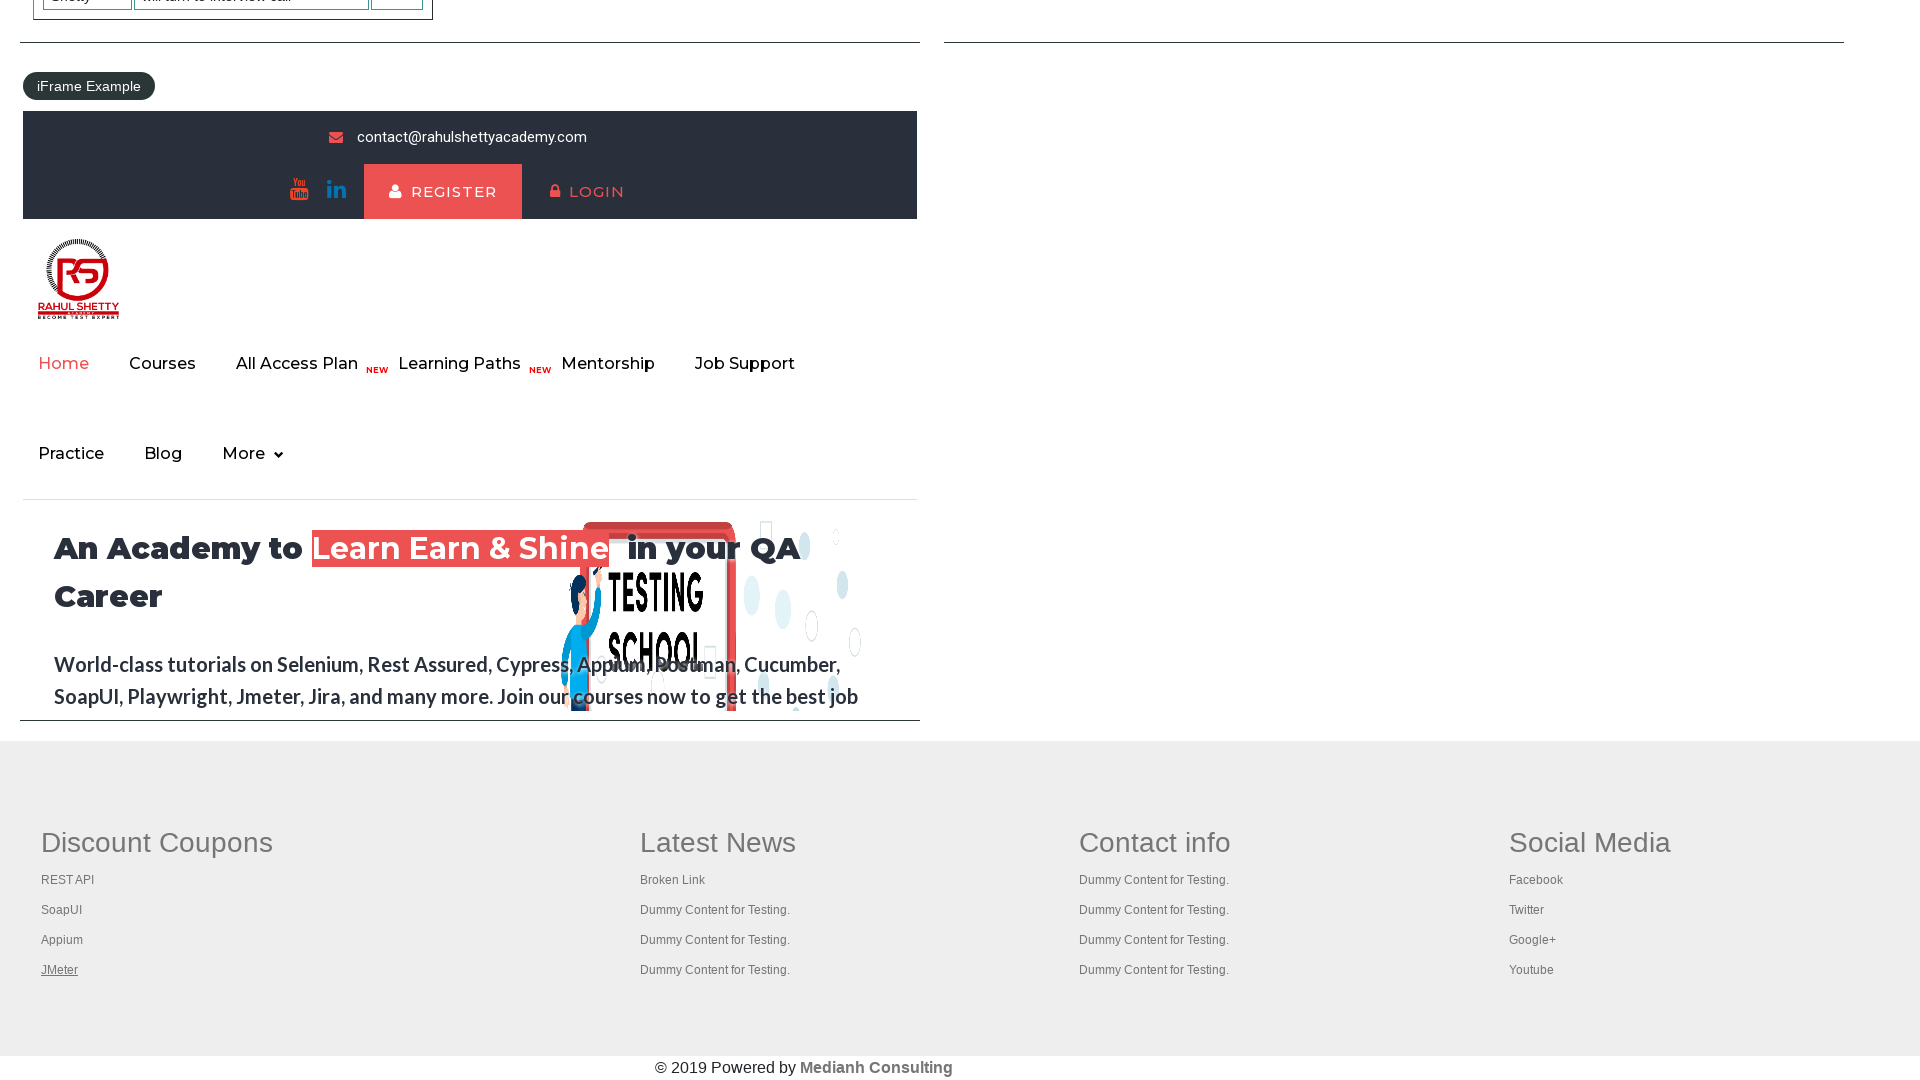

Tab page loaded (domcontentloaded state)
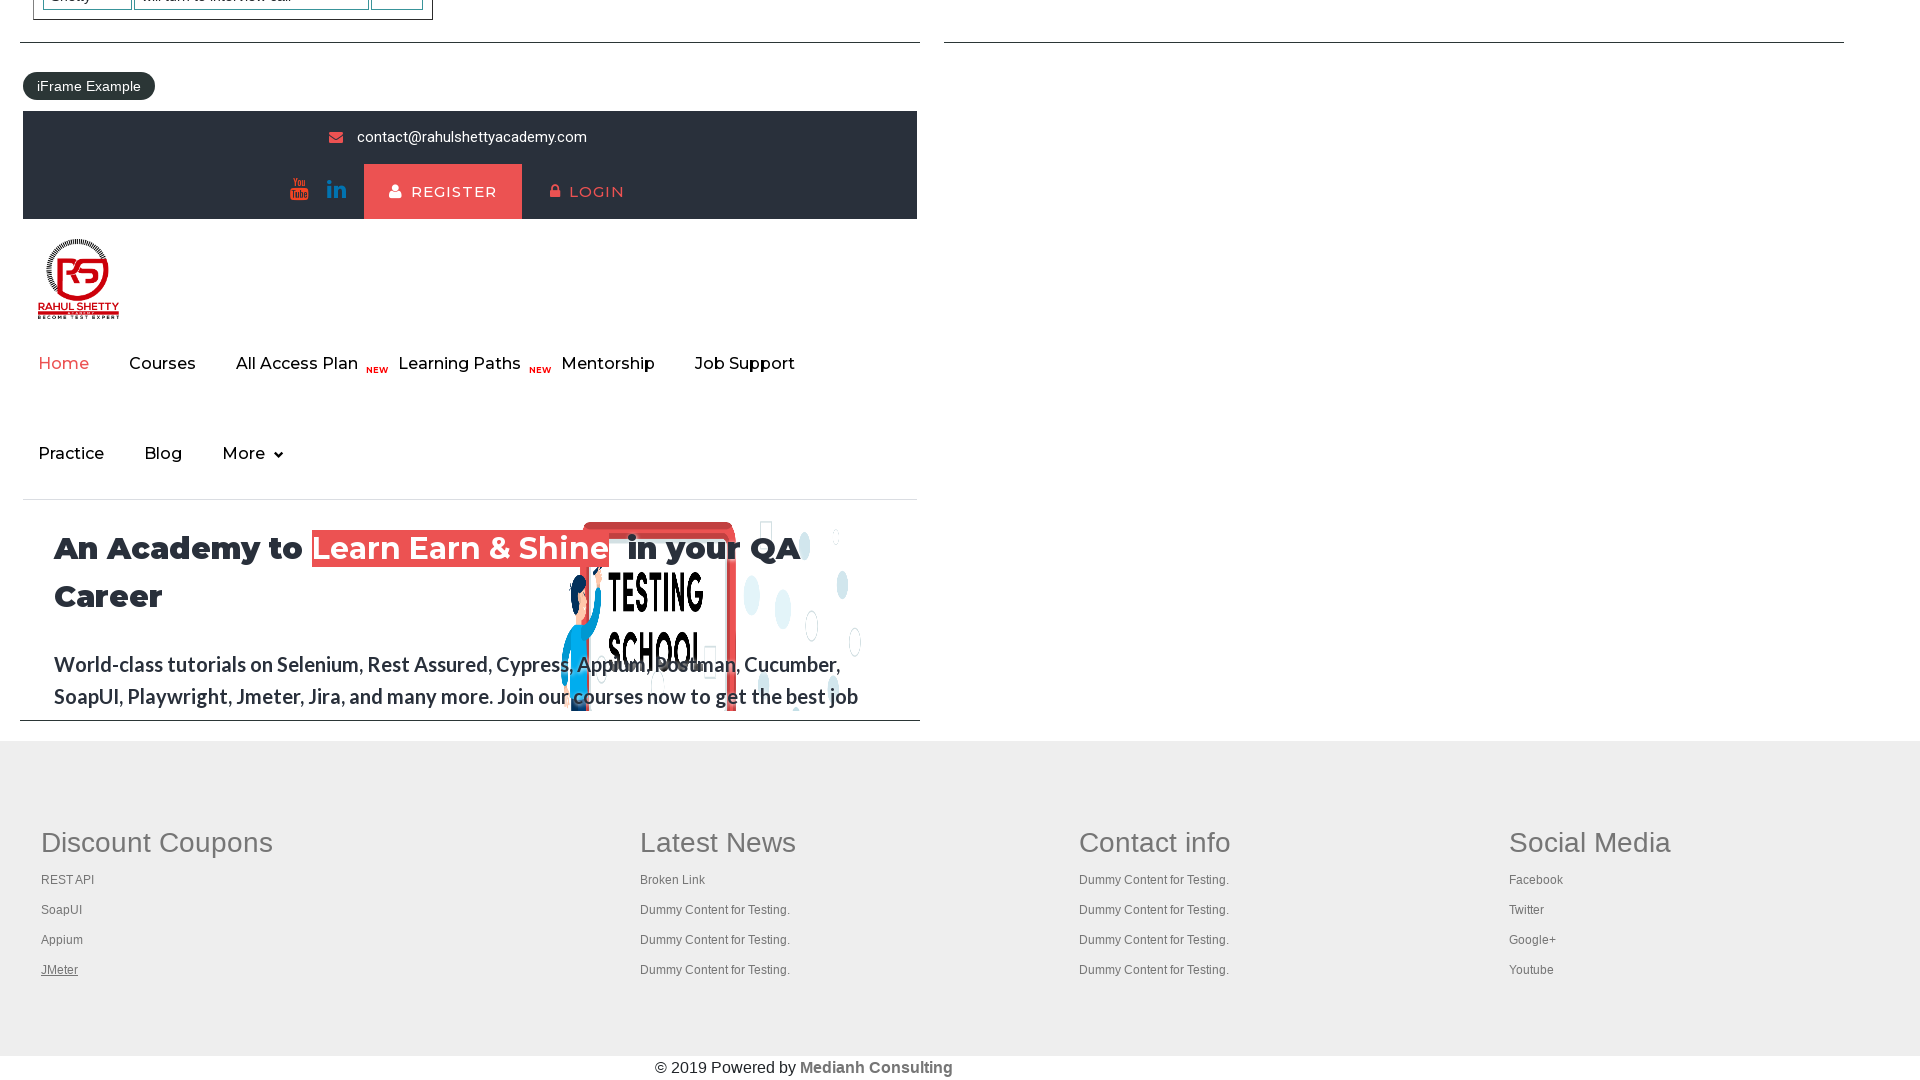

Switched to a browser tab
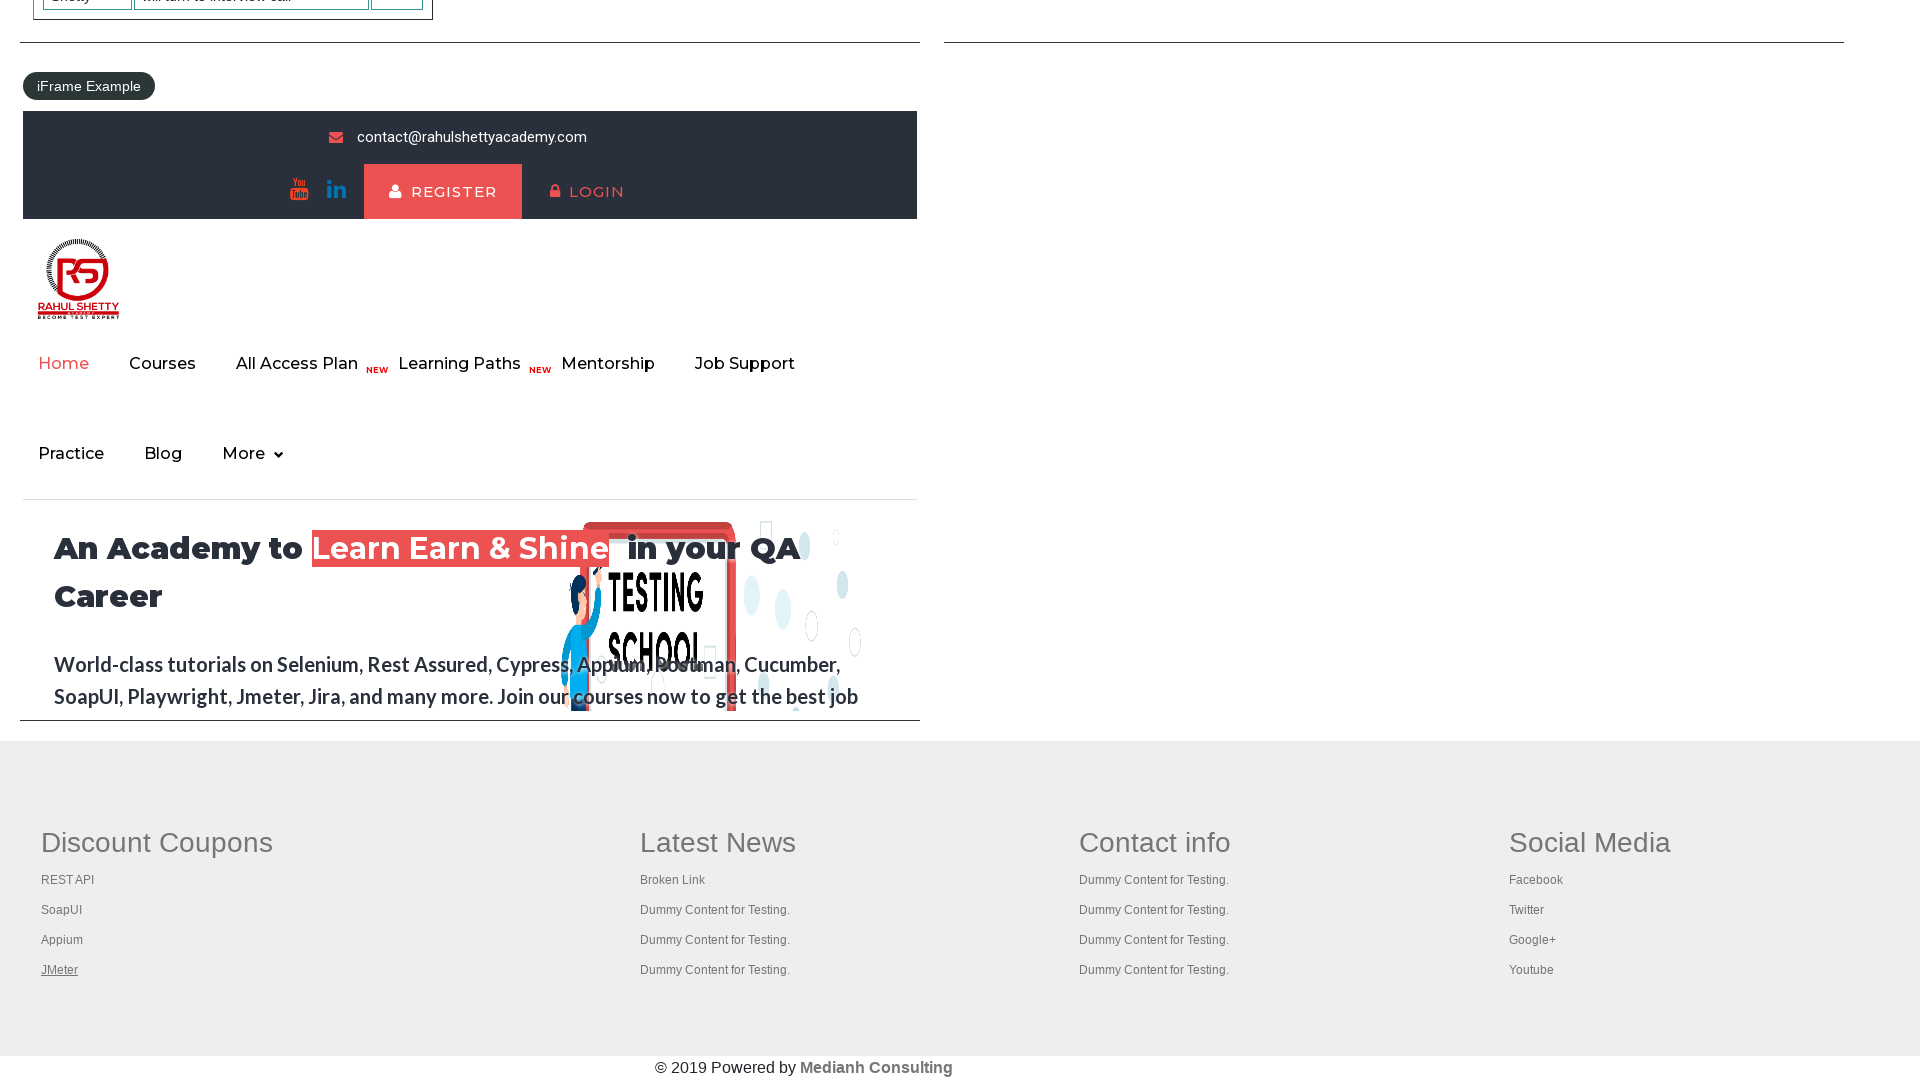

Tab page loaded (domcontentloaded state)
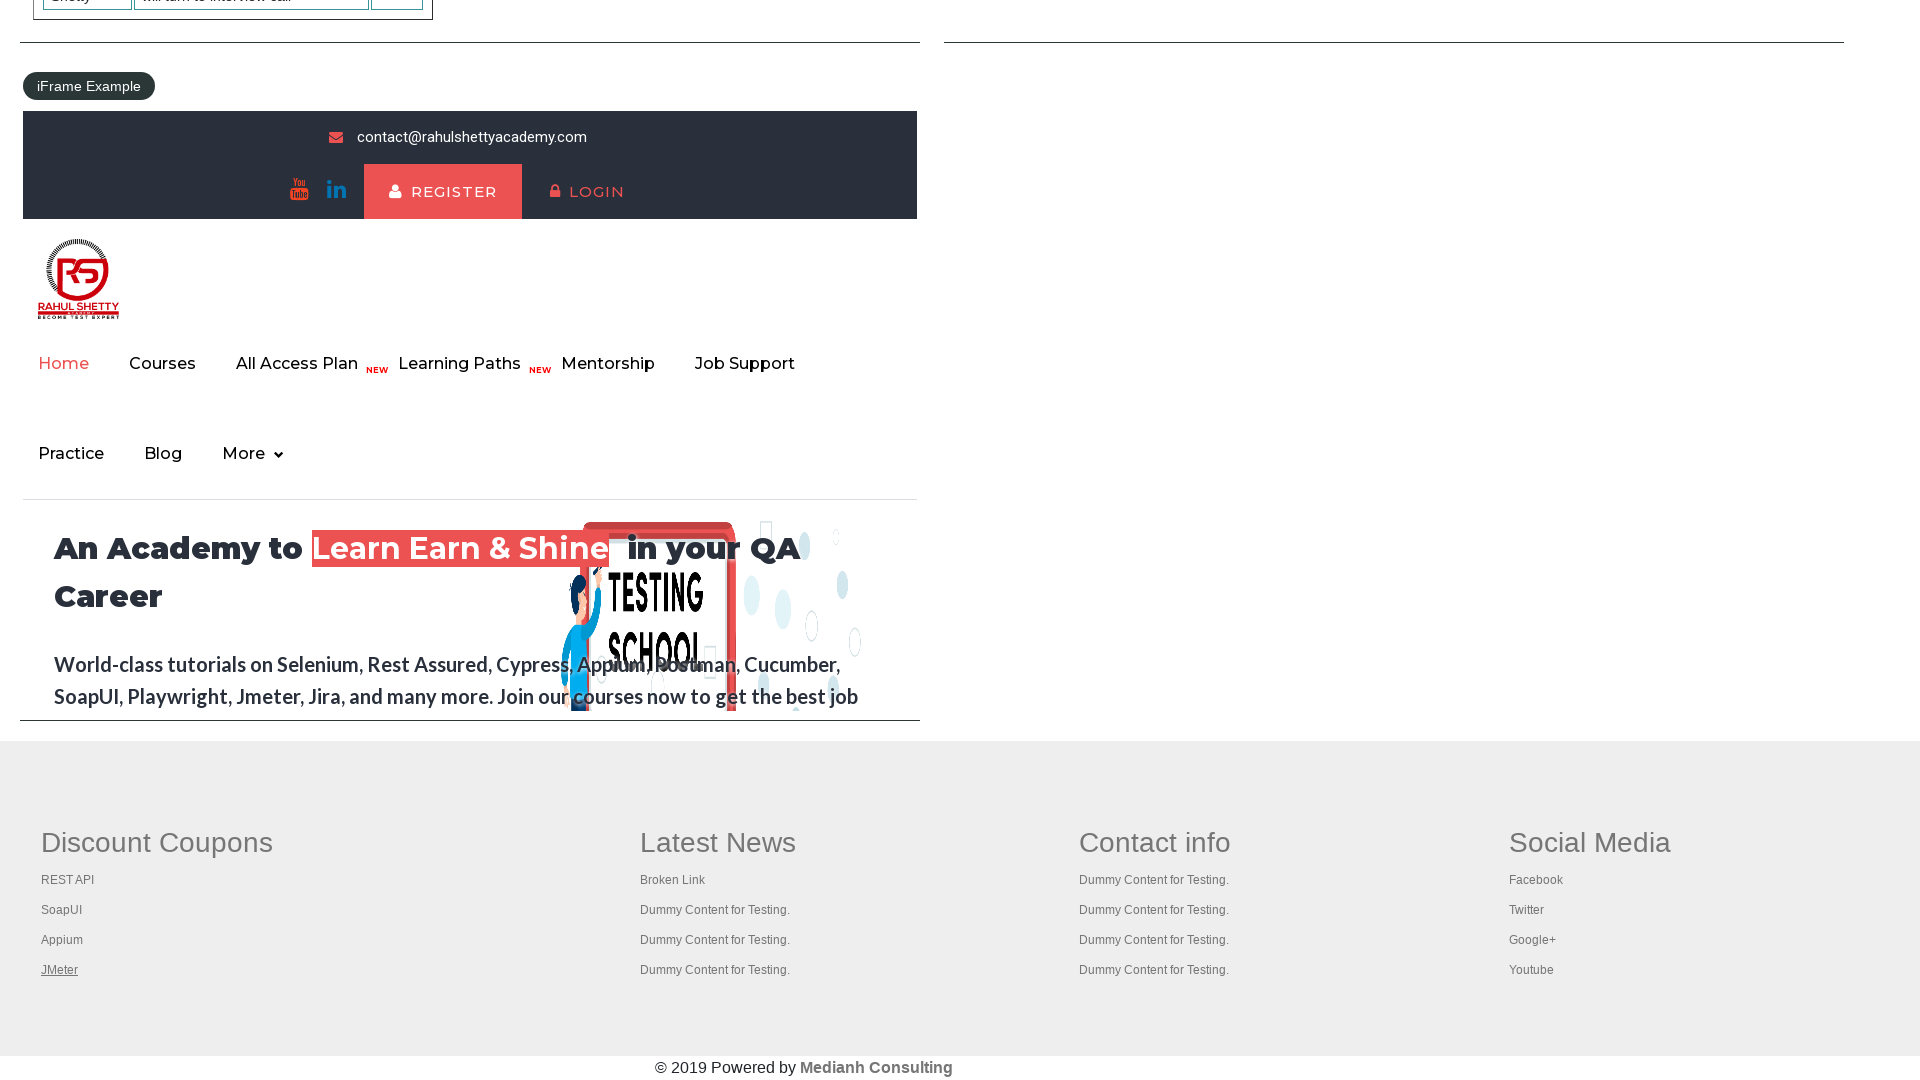

Switched to a browser tab
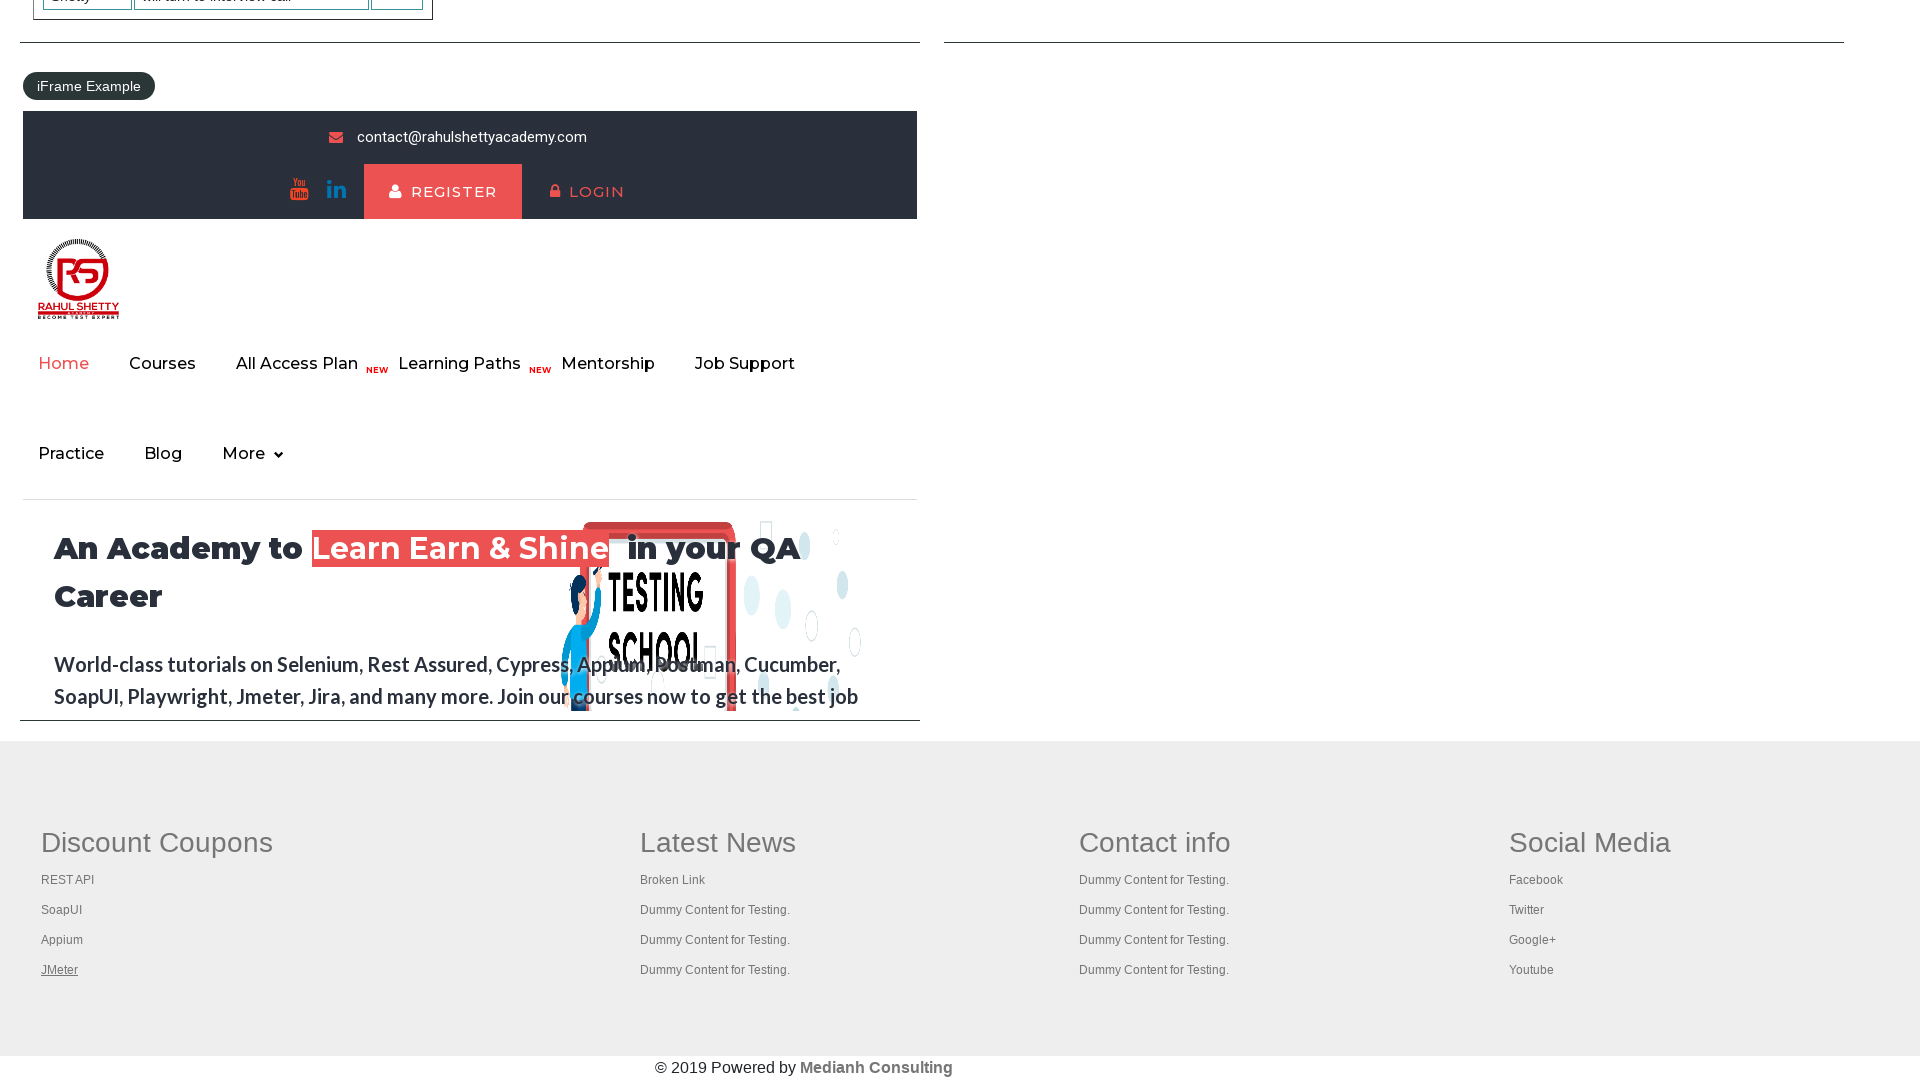

Tab page loaded (domcontentloaded state)
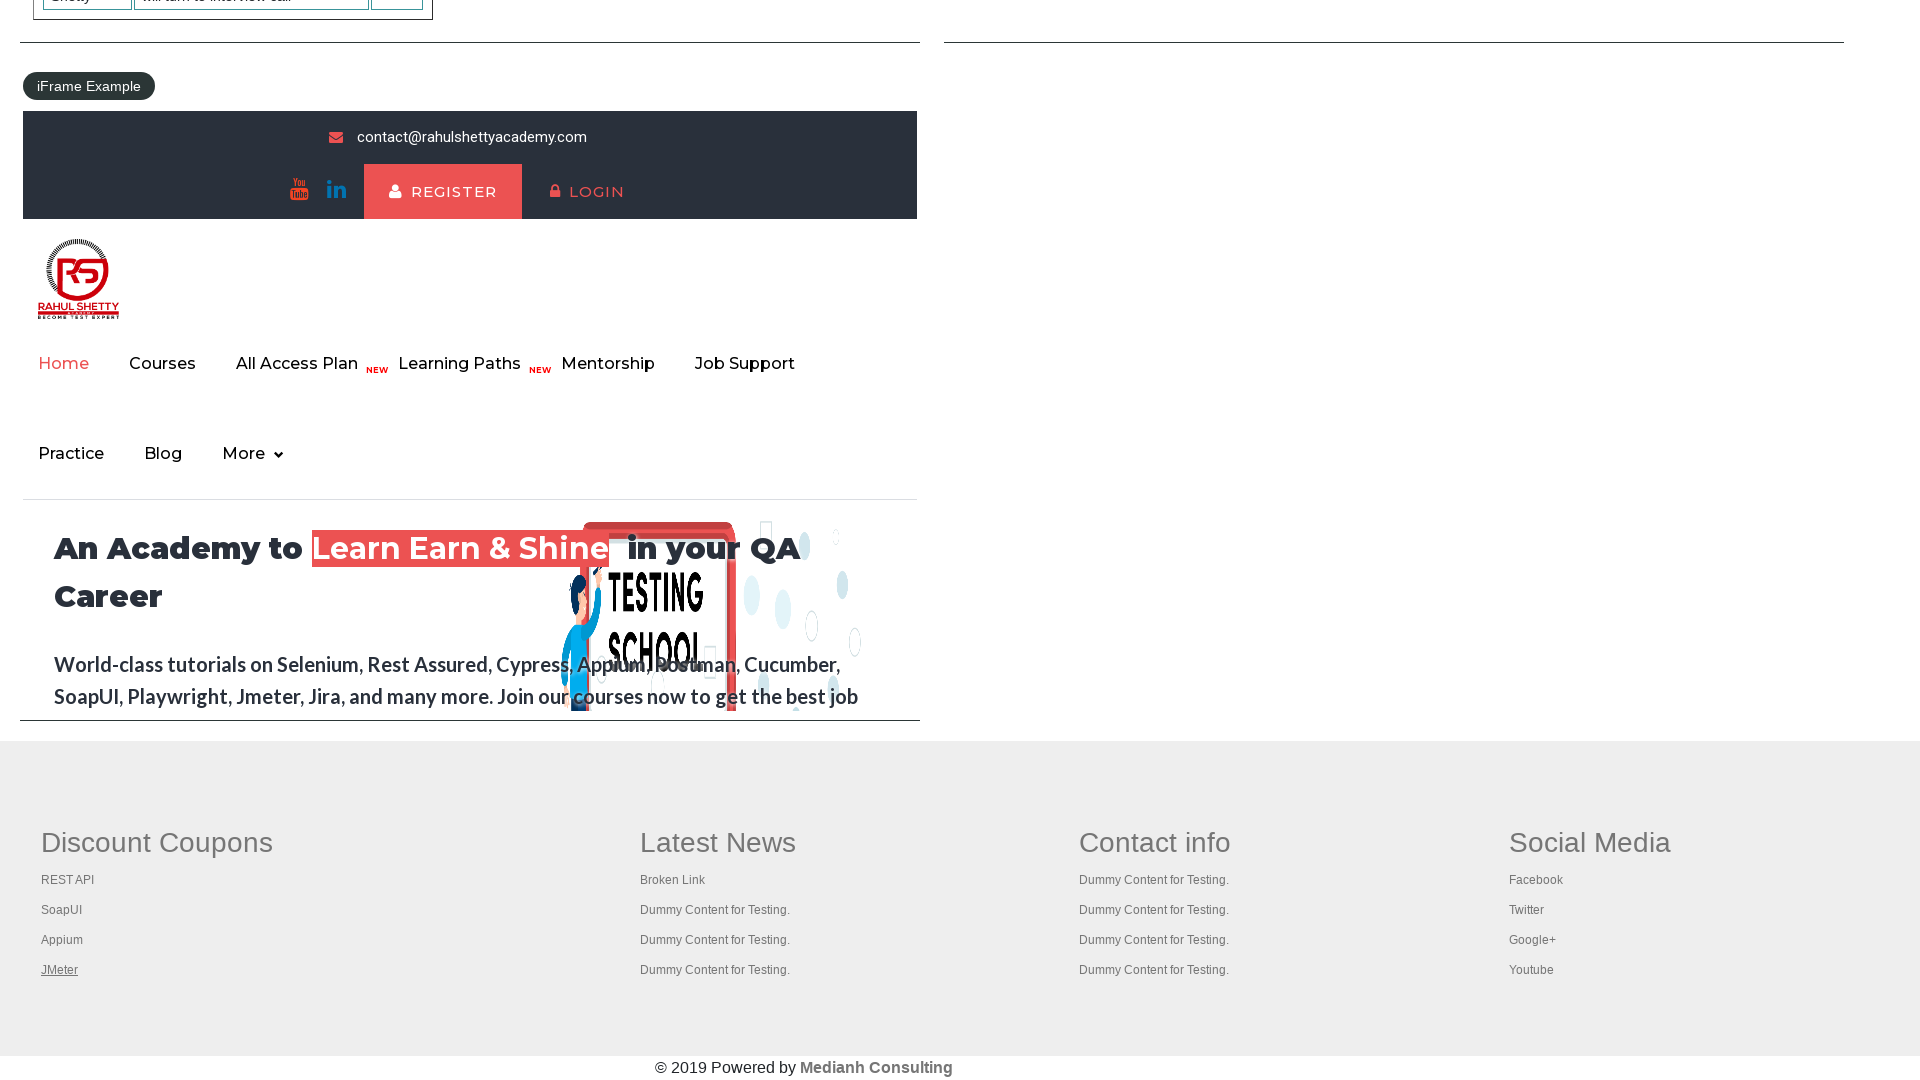

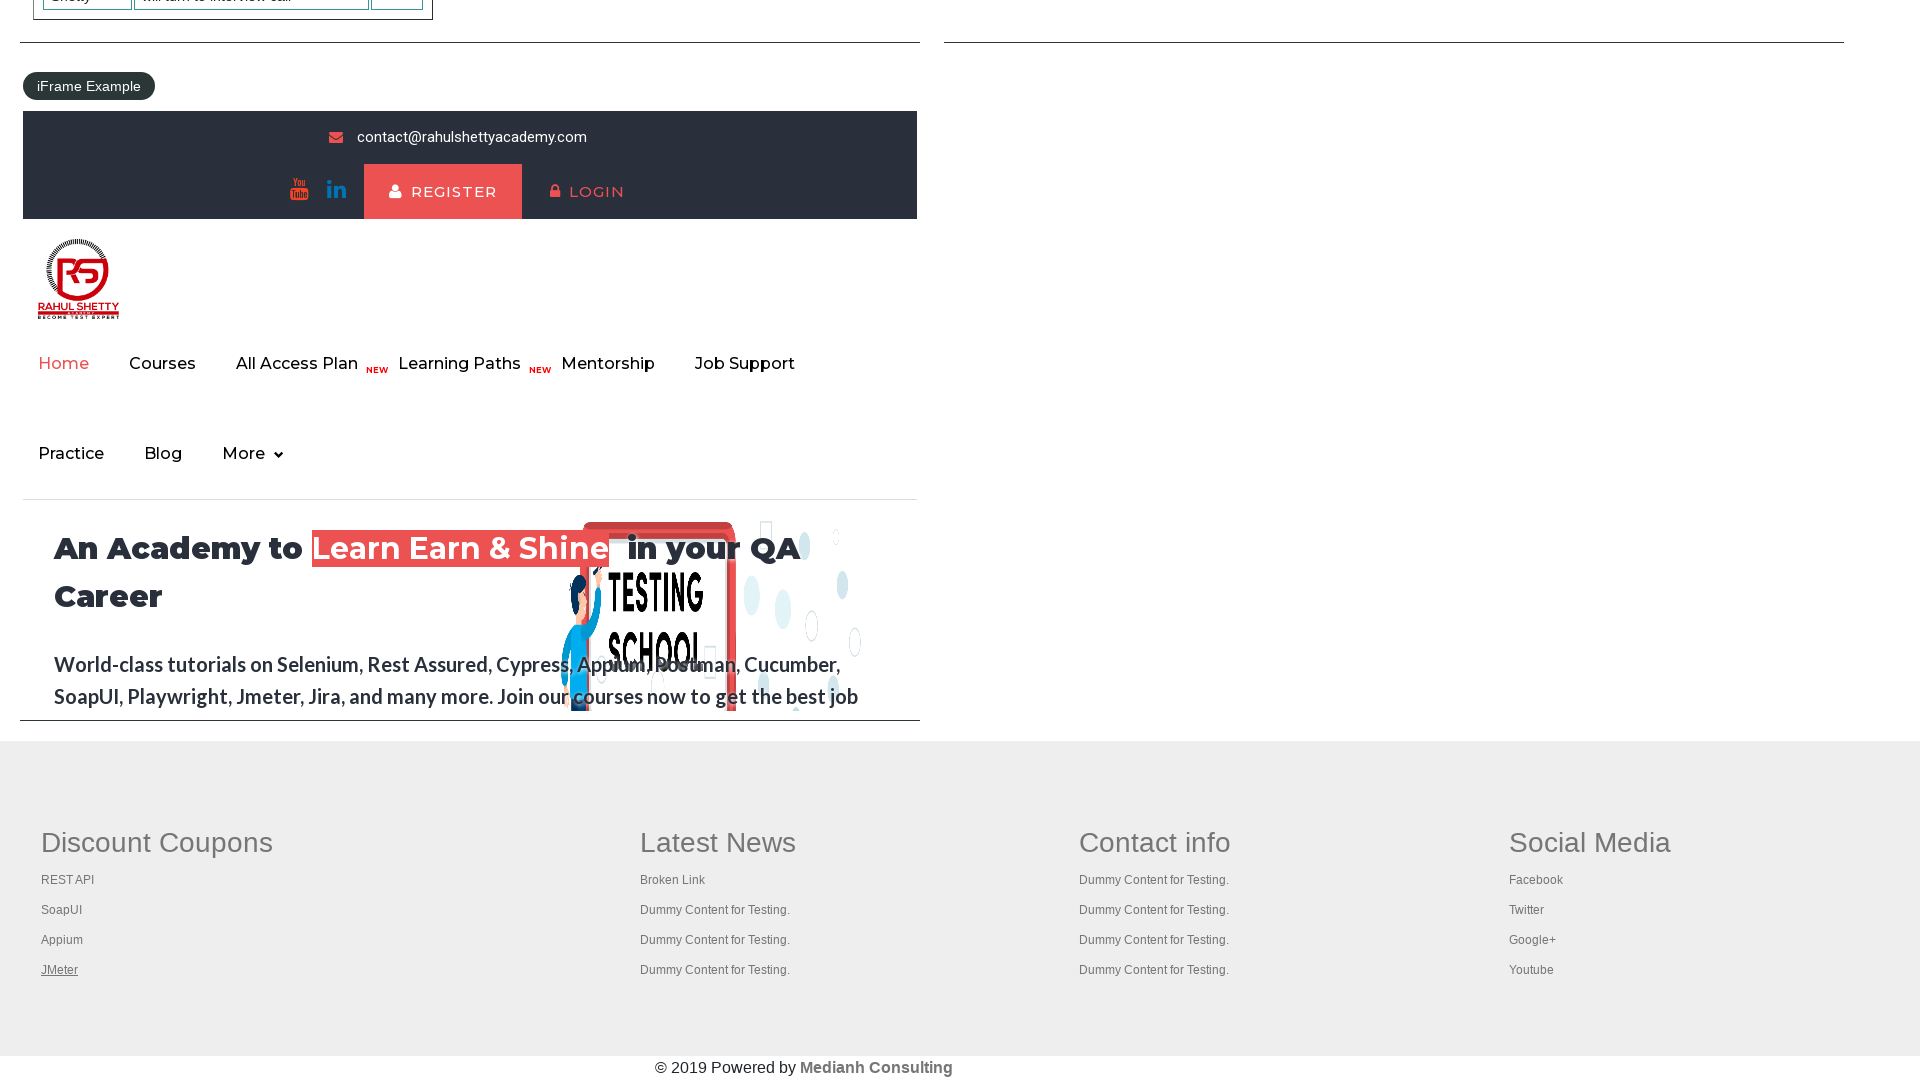